Tests the category search/filter dropdown on Internshala internships page by entering multiple search terms (Agent, Web Development, backend, etc.) and verifying the dropdown interaction works correctly.

Starting URL: https://www.internshala.com/internships

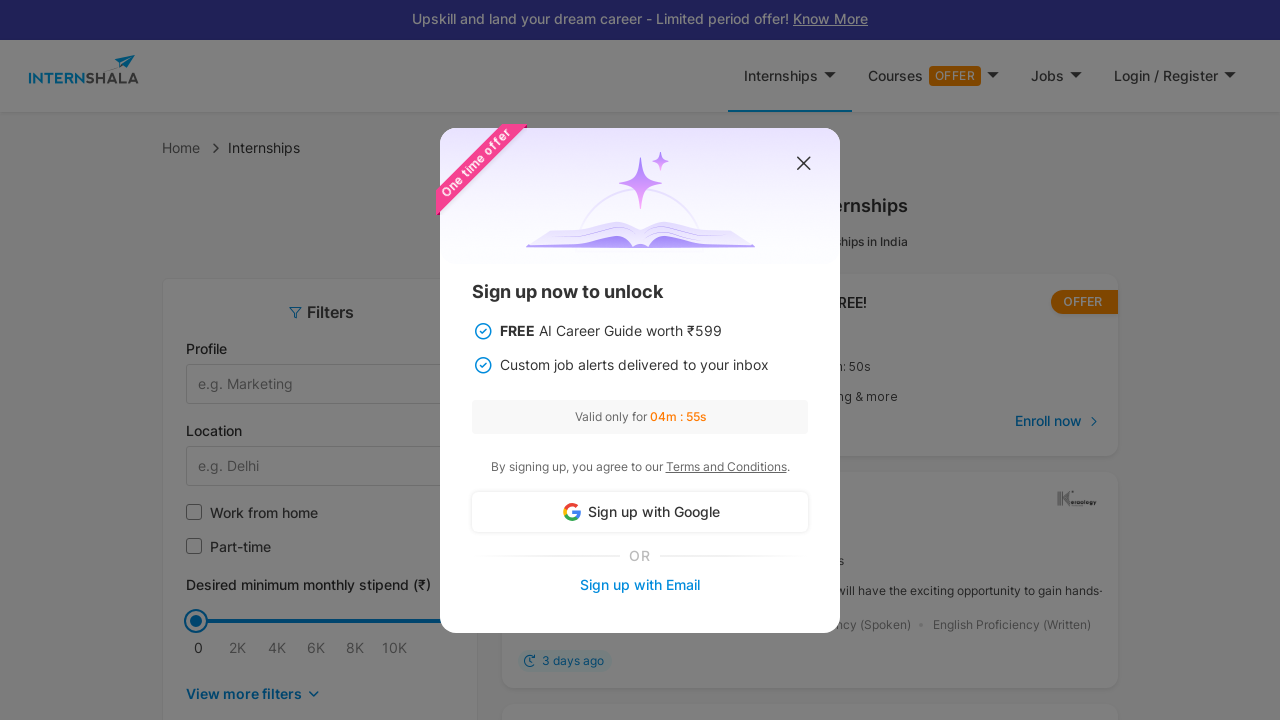

Waited for page to load (networkidle)
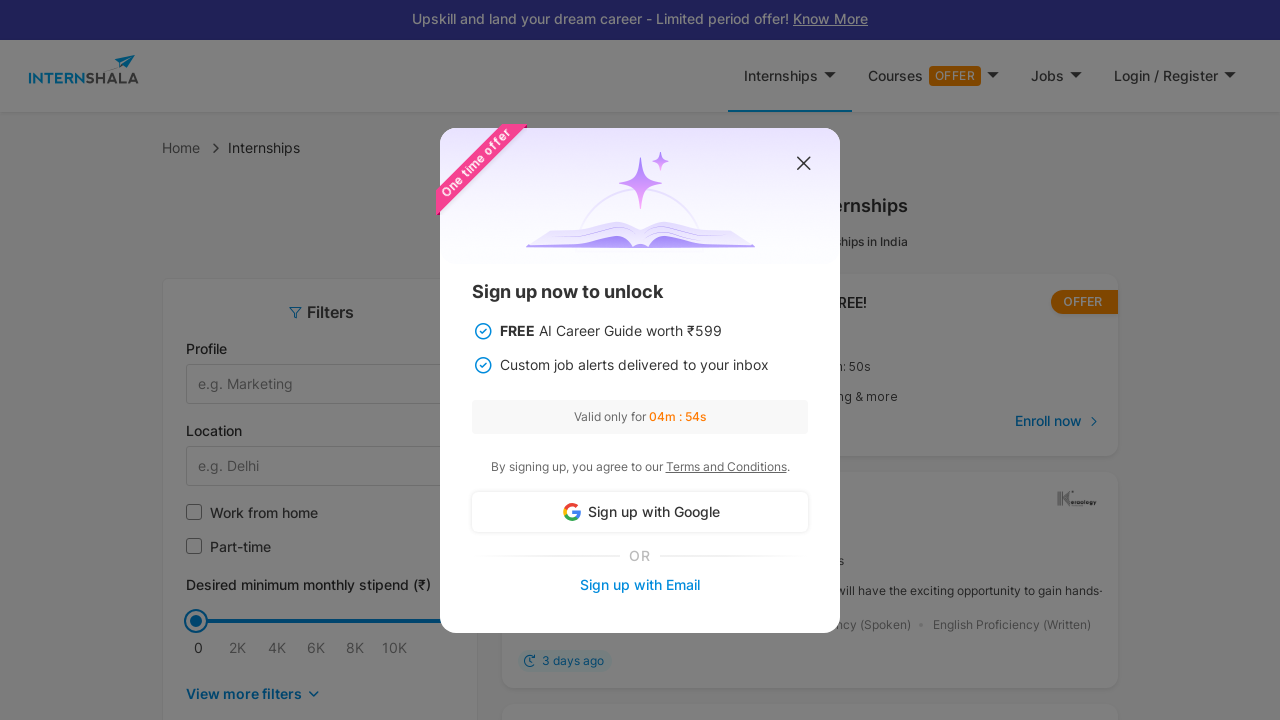

Closed initial popup at (804, 164) on #close_popup
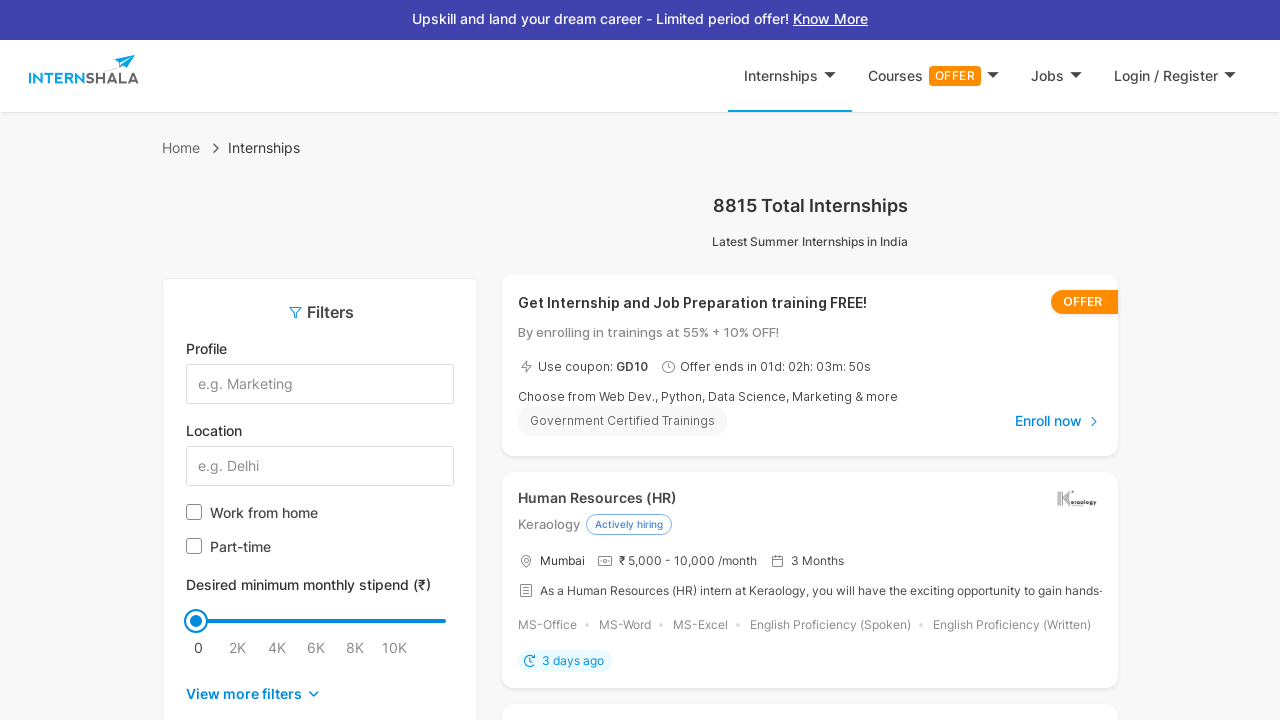

Clicked category dropdown to open it at (320, 384) on #select_category_chosen
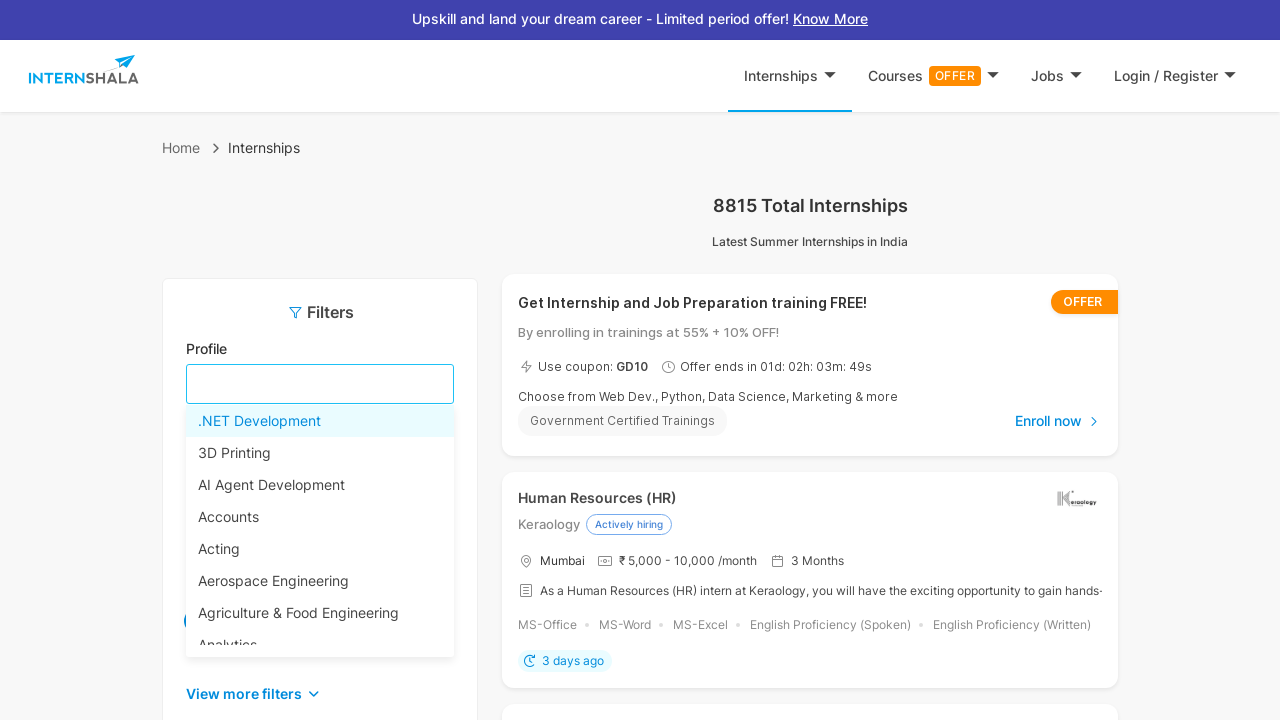

Filled category search field with 'Agent' on //div[@id='select_category_chosen']//input
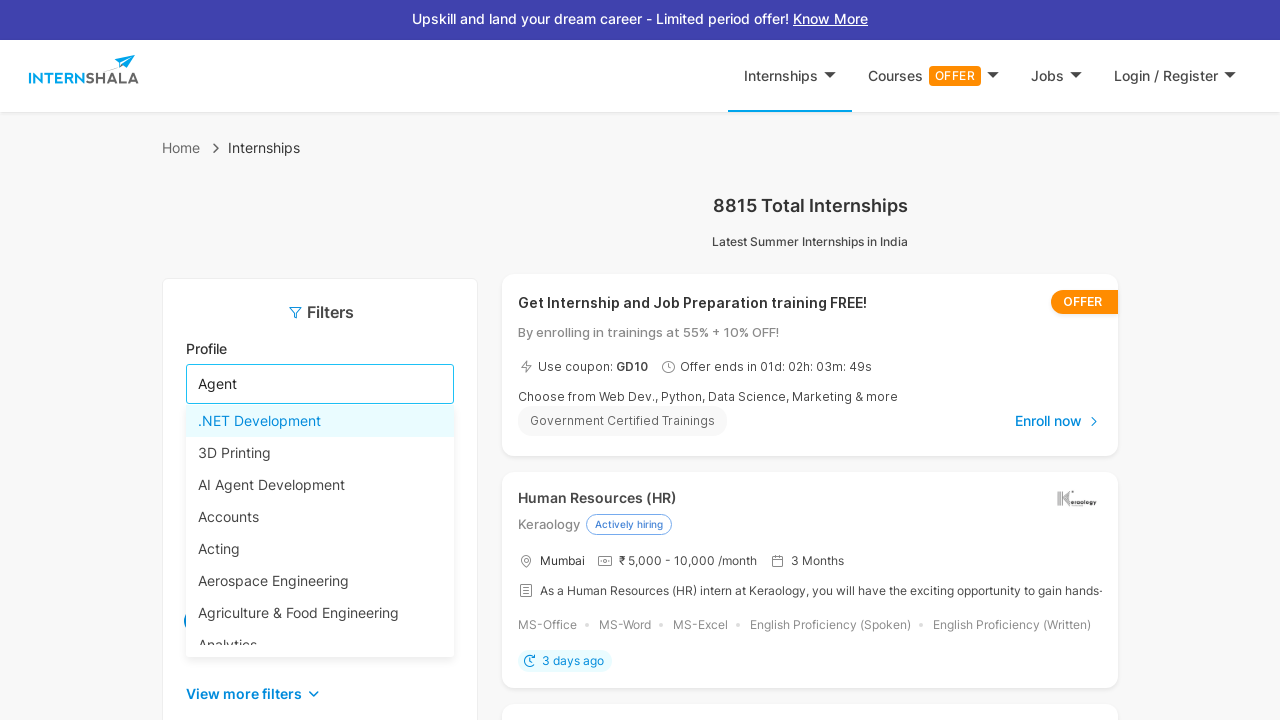

Pressed Enter to select category 'Agent' on //div[@id='select_category_chosen']//input
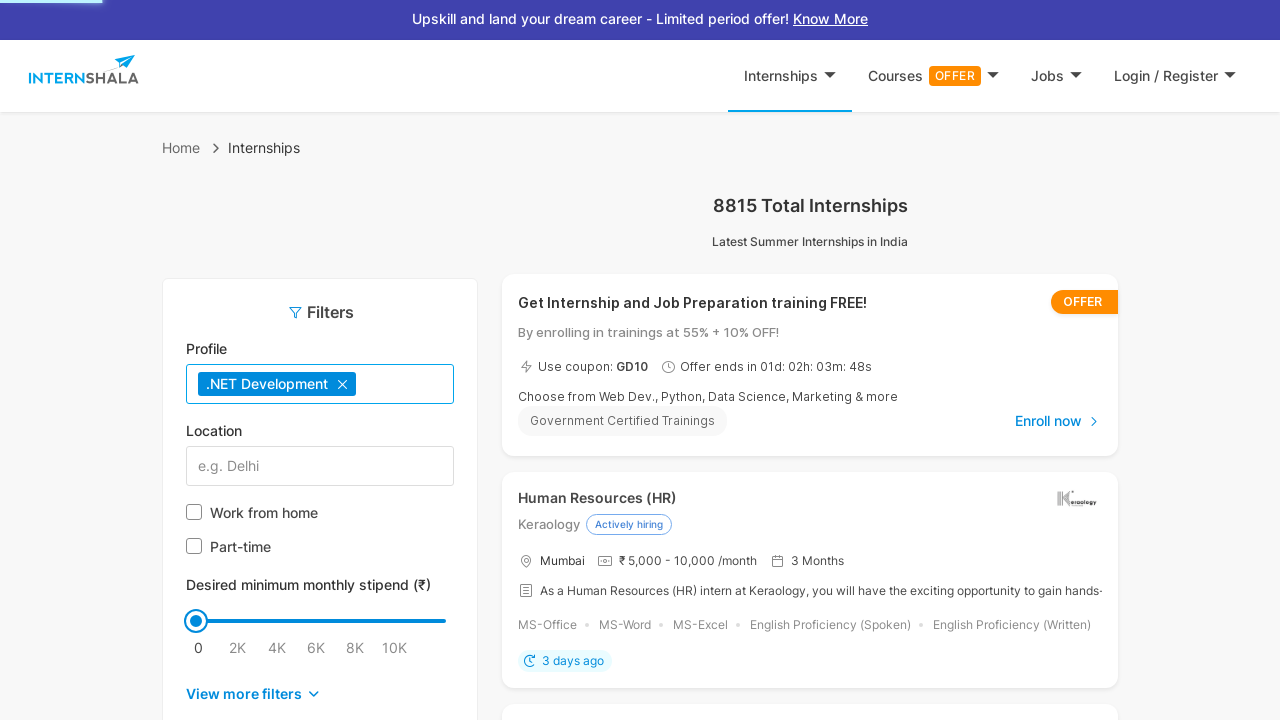

Waited 2 seconds for results to update after selecting 'Agent'
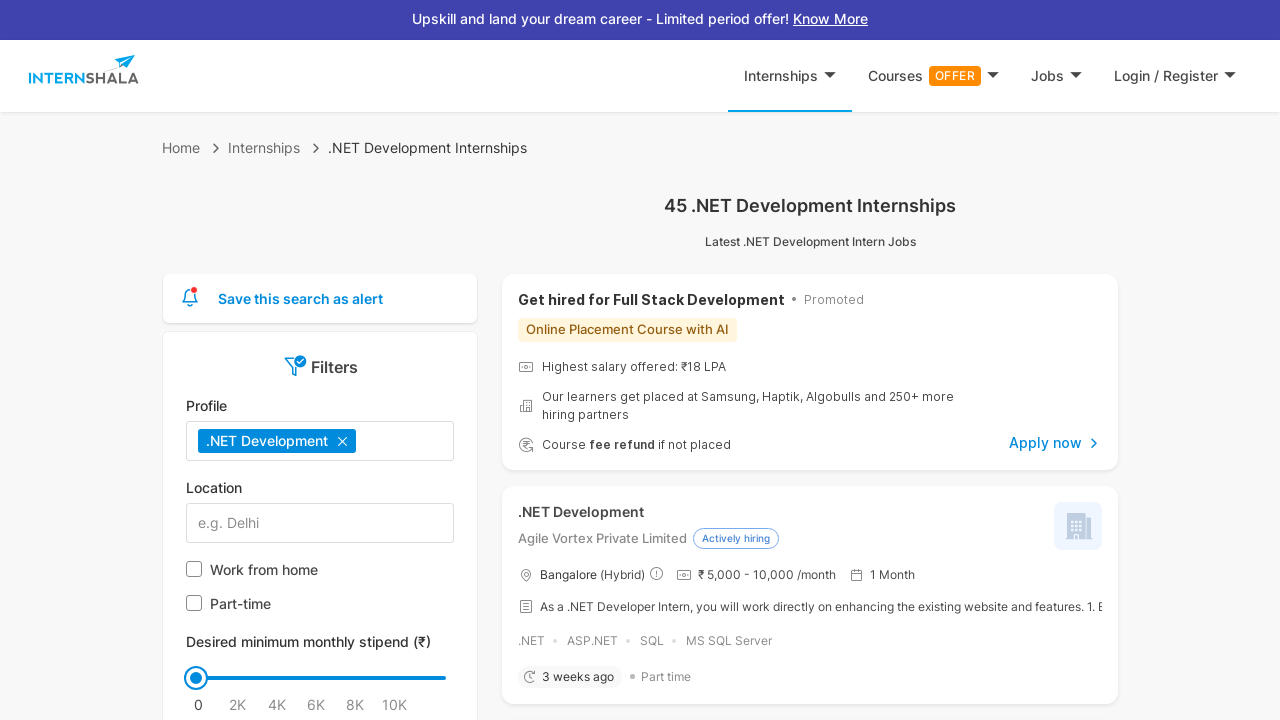

Clicked category dropdown to open it at (320, 441) on #select_category_chosen
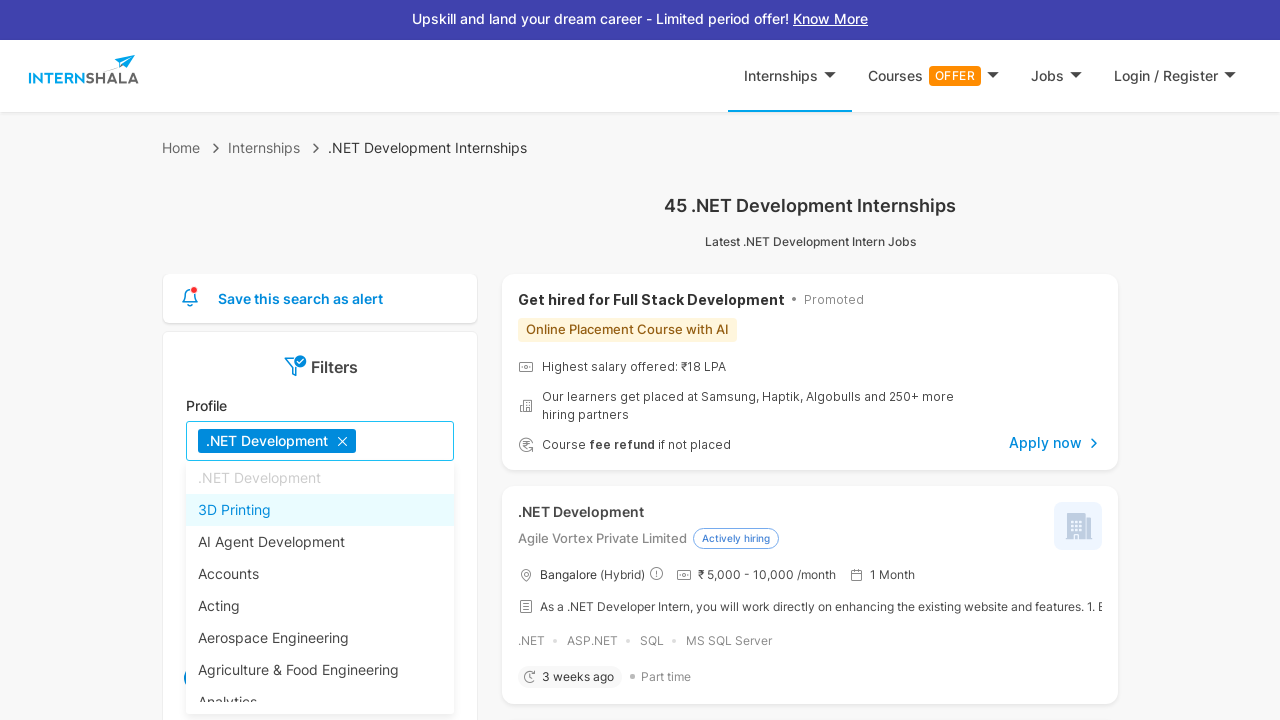

Filled category search field with 'Web Development' on //div[@id='select_category_chosen']//input
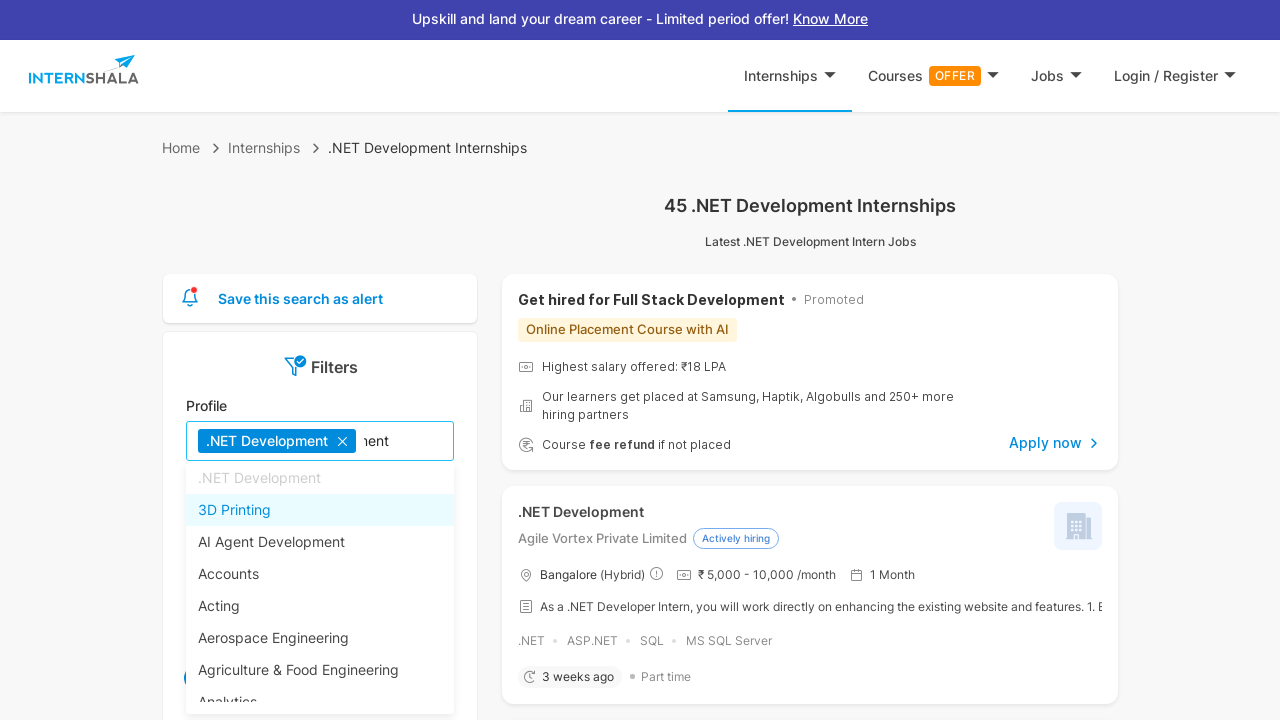

Pressed Enter to select category 'Web Development' on //div[@id='select_category_chosen']//input
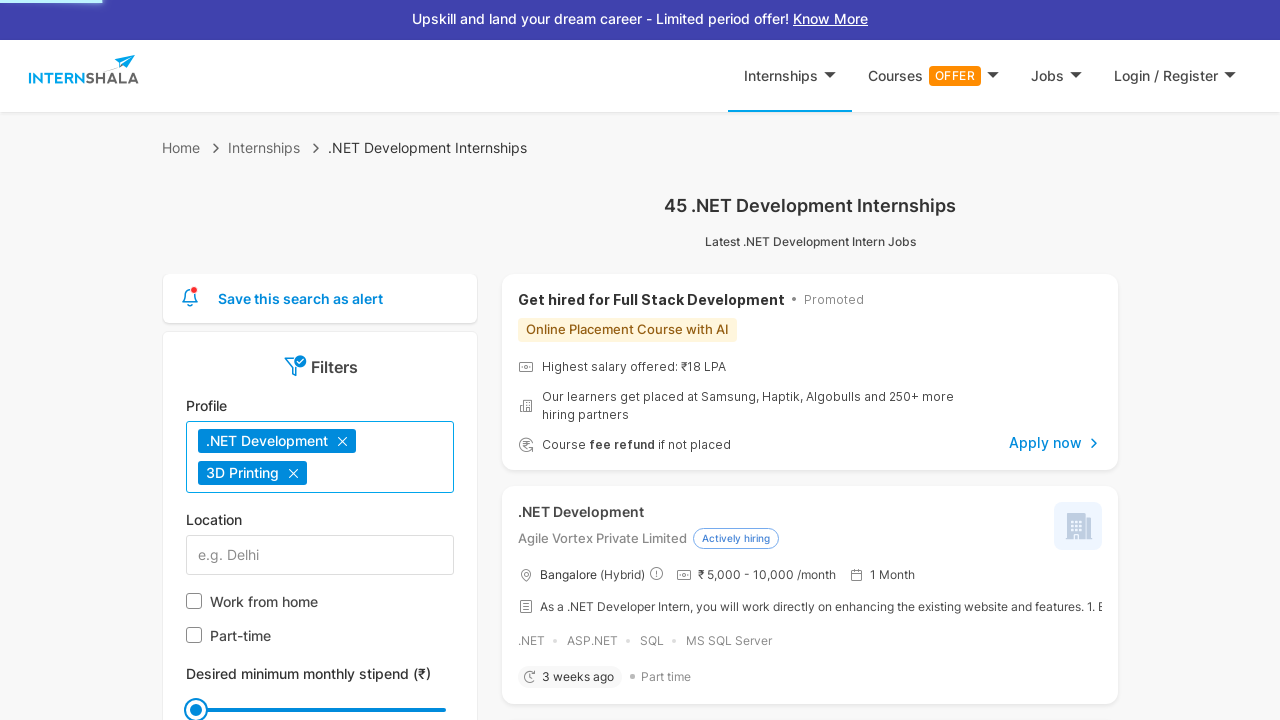

Waited 2 seconds for results to update after selecting 'Web Development'
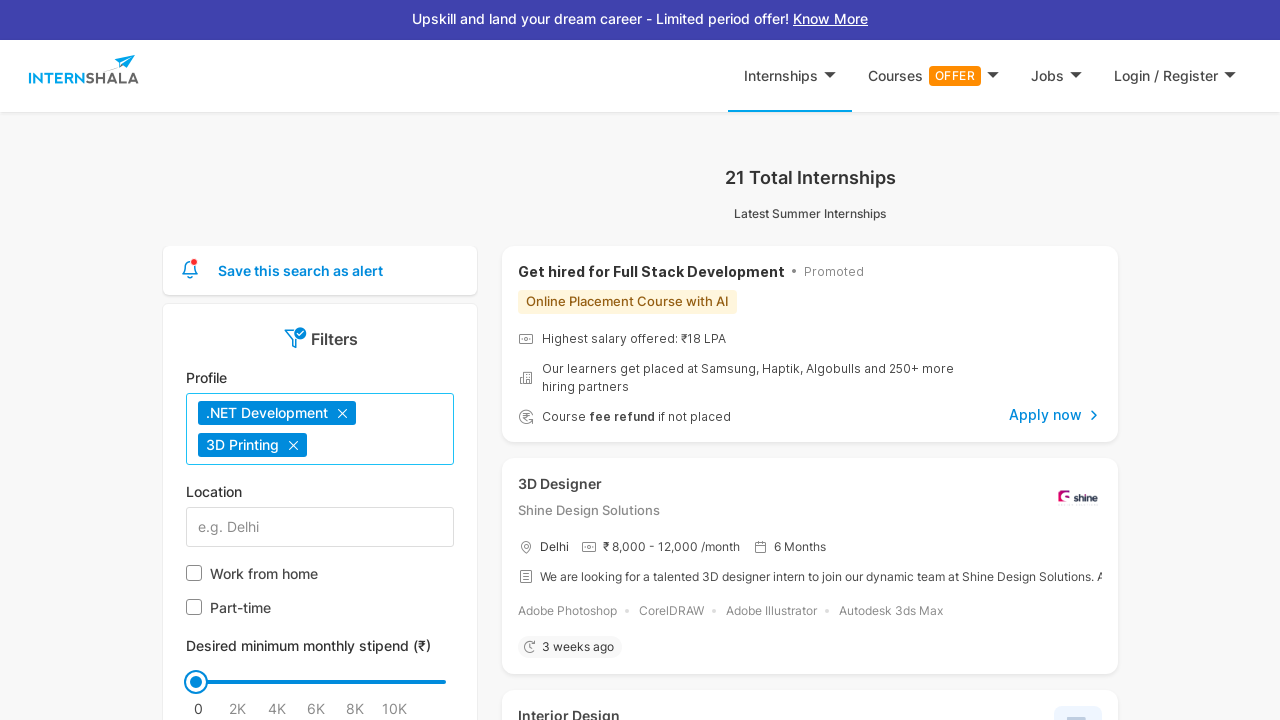

Clicked category dropdown to open it at (320, 429) on #select_category_chosen
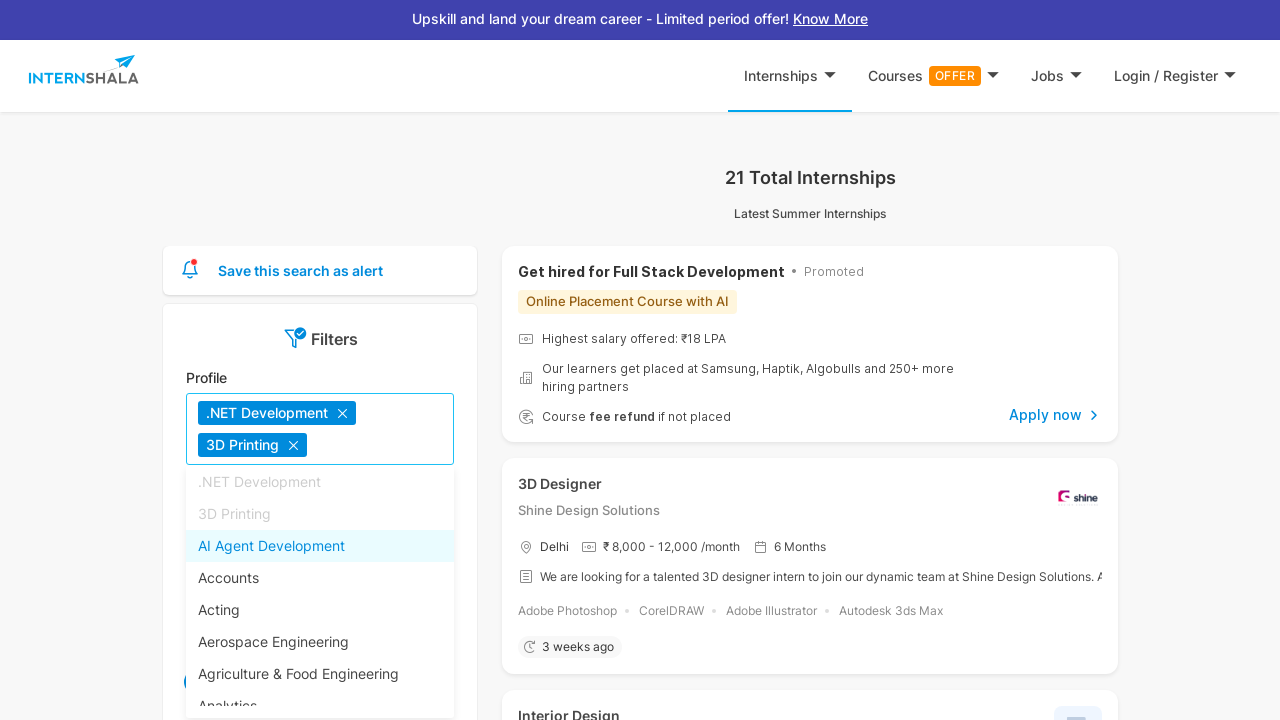

Filled category search field with 'backend' on //div[@id='select_category_chosen']//input
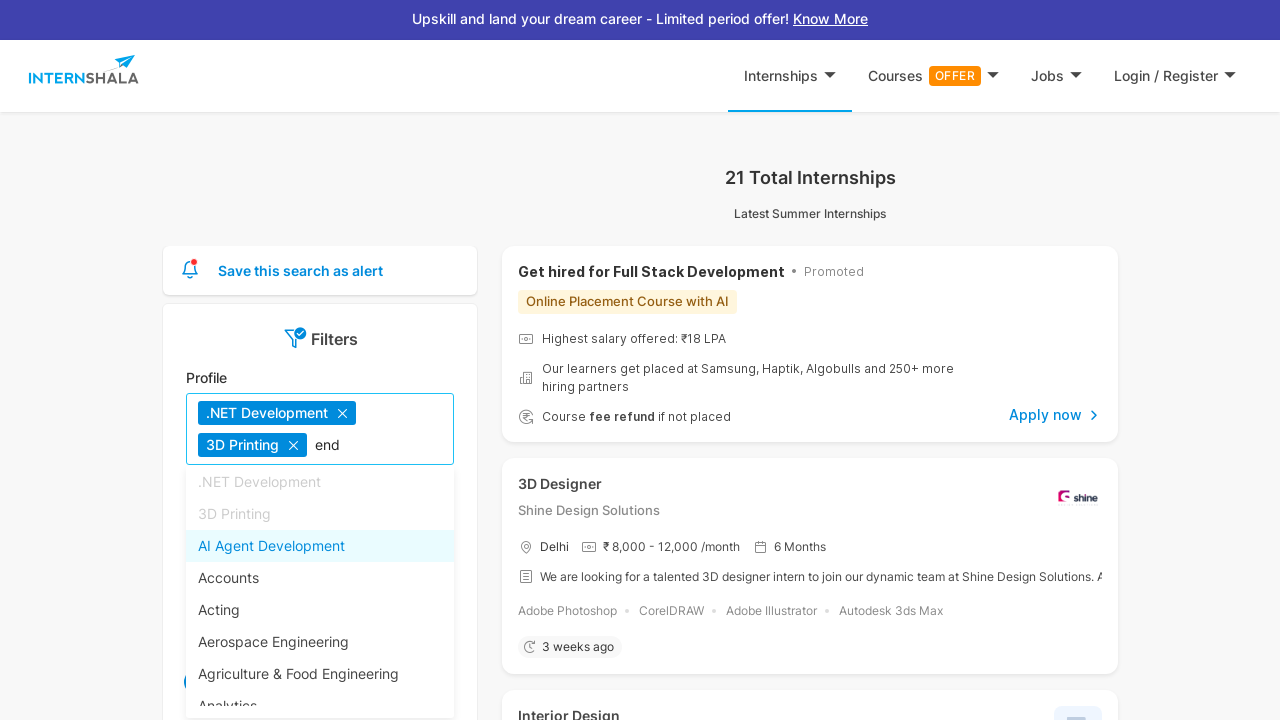

Pressed Enter to select category 'backend' on //div[@id='select_category_chosen']//input
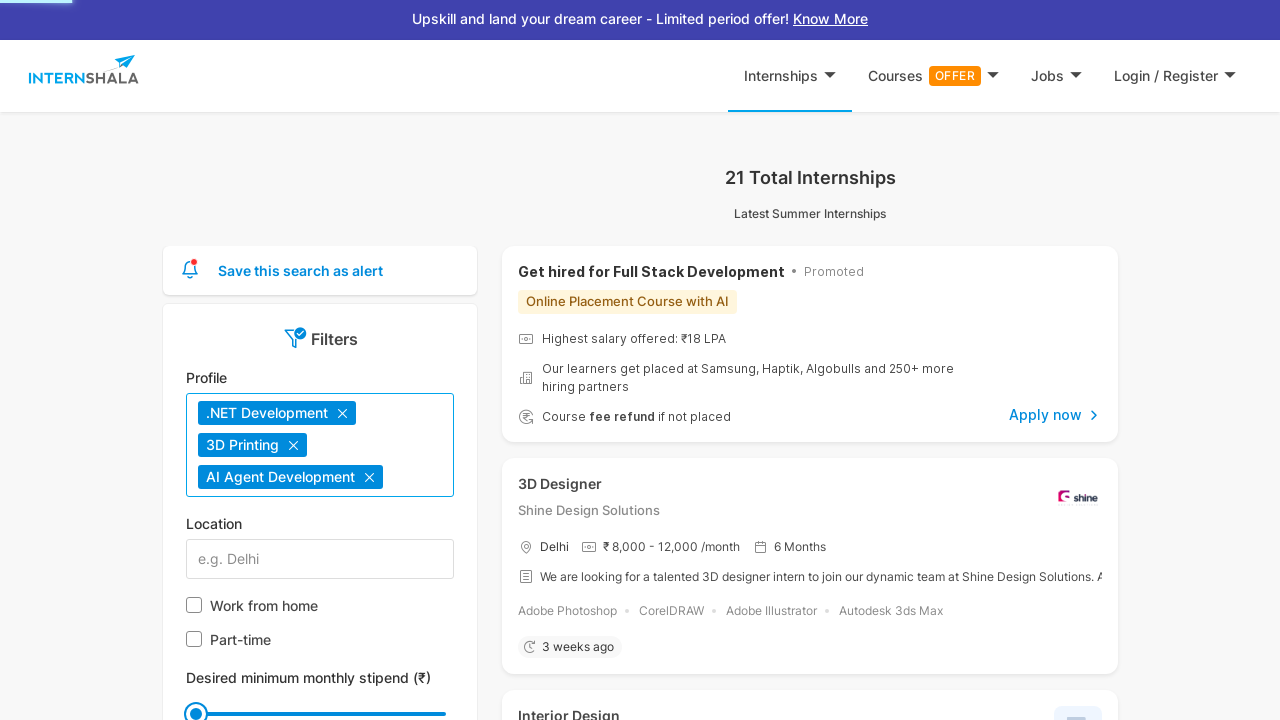

Waited 2 seconds for results to update after selecting 'backend'
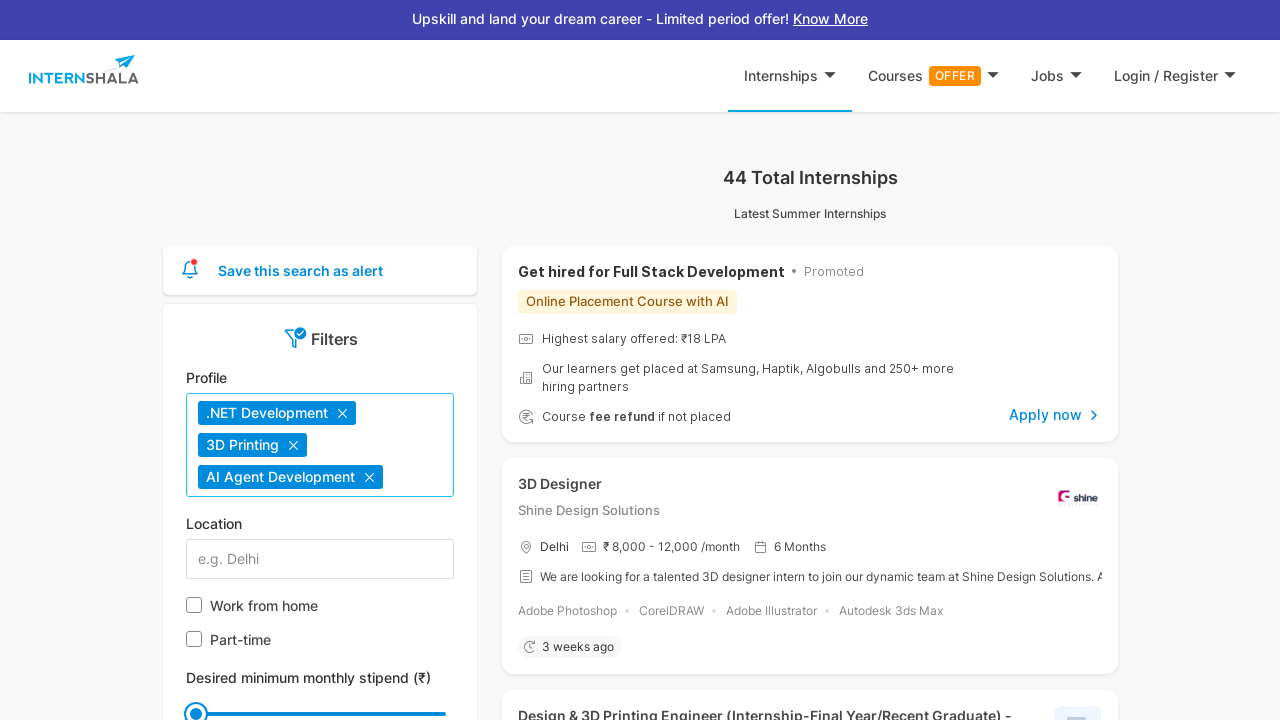

Clicked category dropdown to open it at (320, 445) on #select_category_chosen
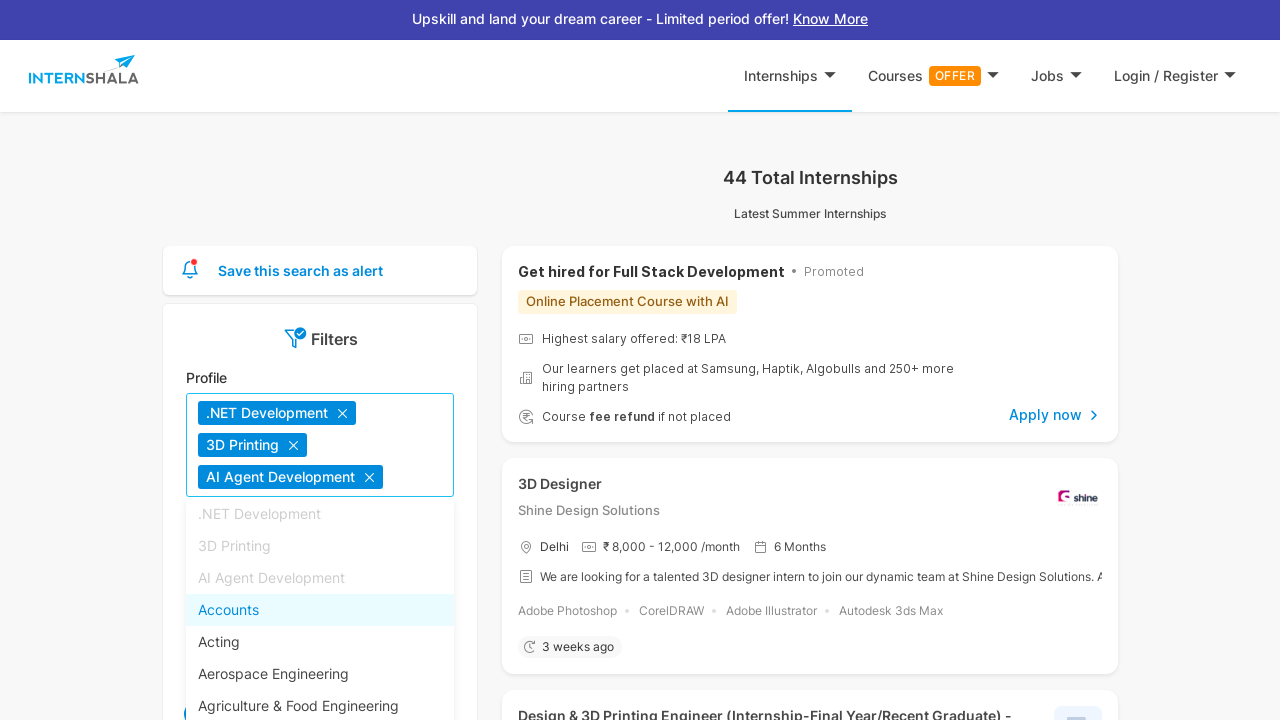

Filled category search field with 'front end' on //div[@id='select_category_chosen']//input
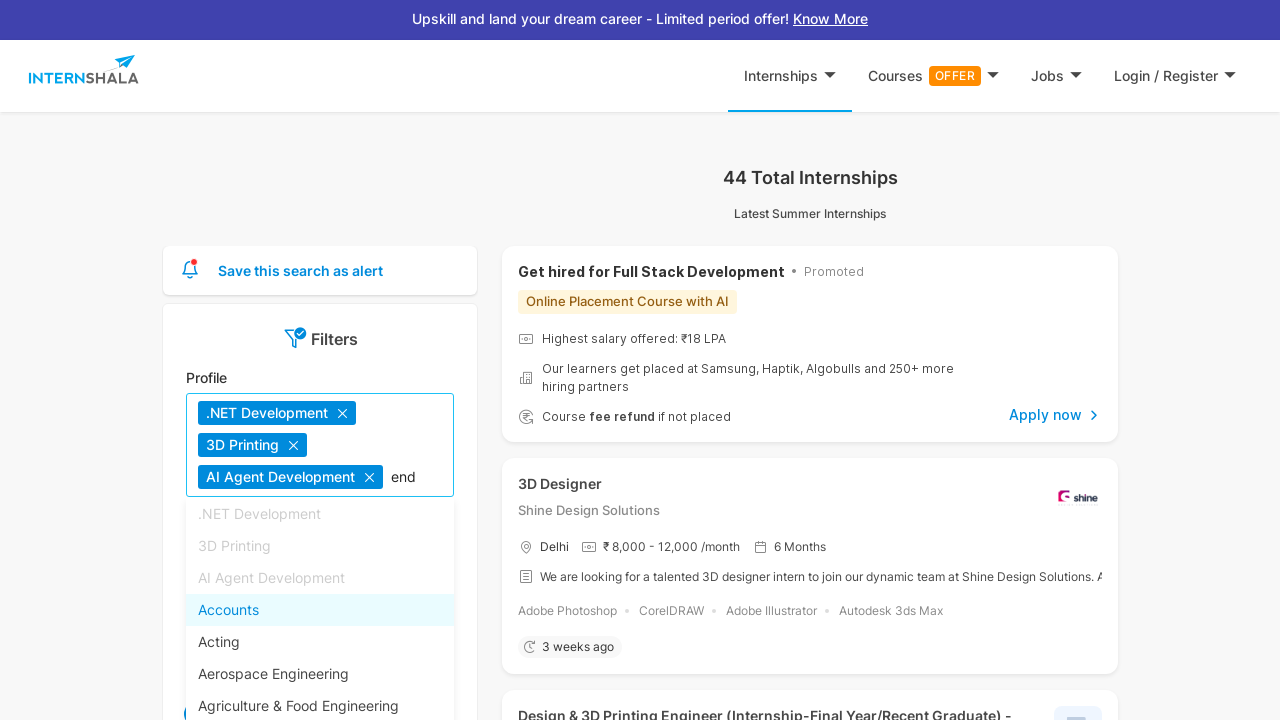

Pressed Enter to select category 'front end' on //div[@id='select_category_chosen']//input
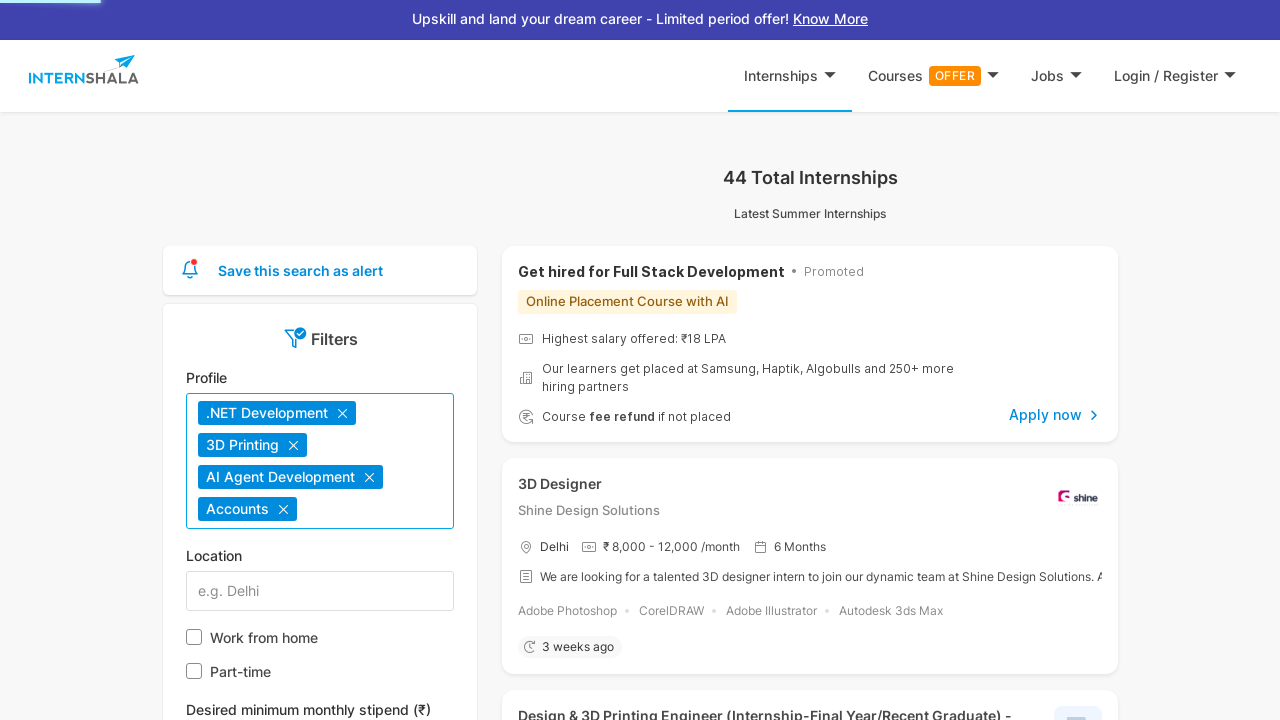

Waited 2 seconds for results to update after selecting 'front end'
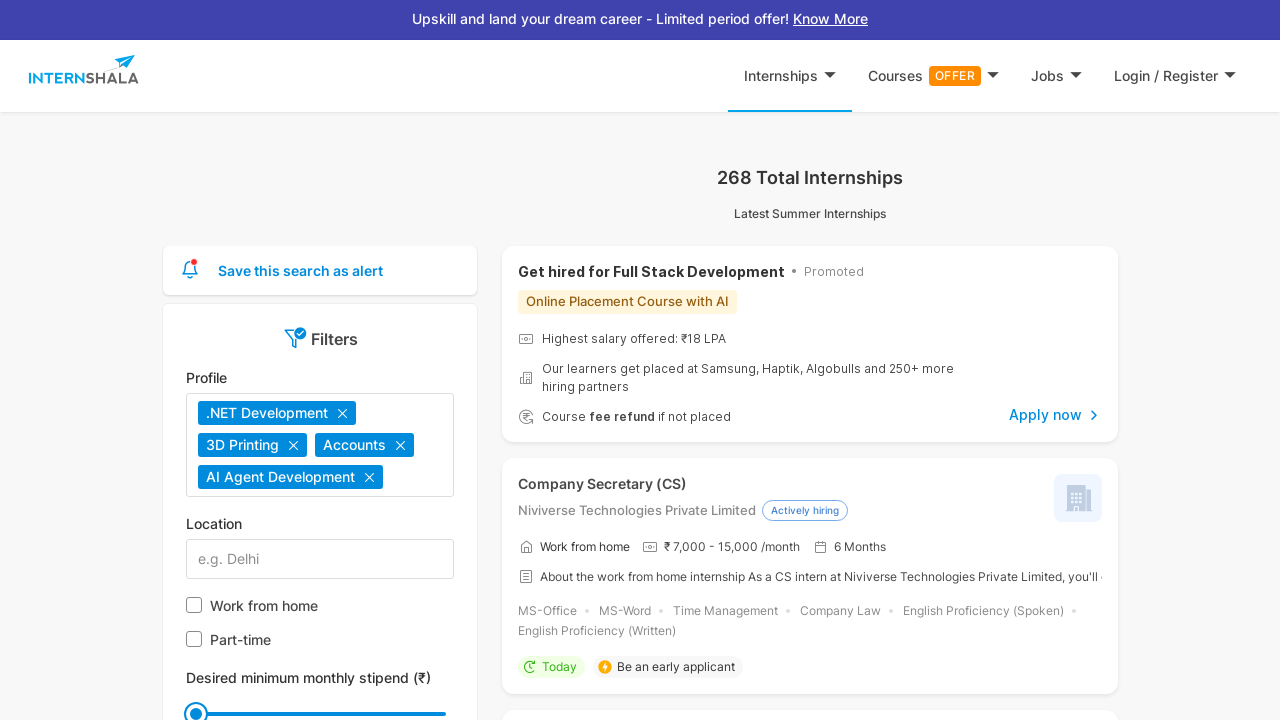

Clicked category dropdown to open it at (320, 461) on #select_category_chosen
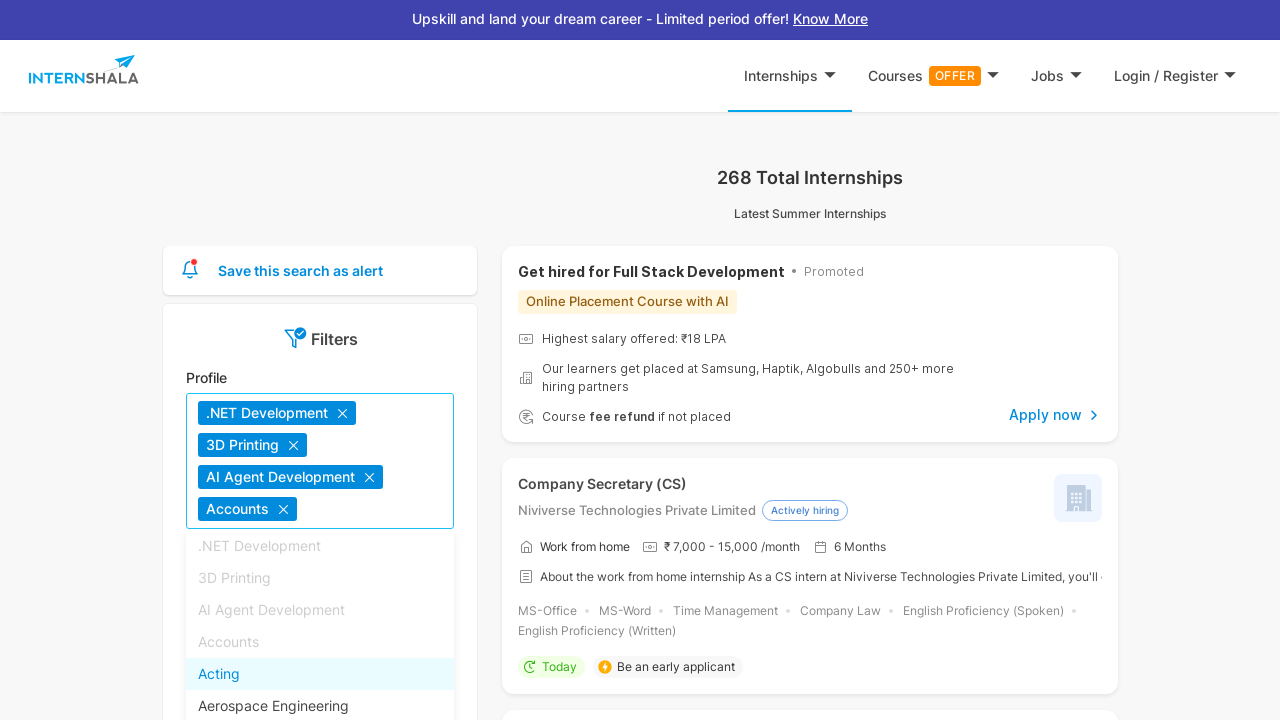

Filled category search field with 'full stack' on //div[@id='select_category_chosen']//input
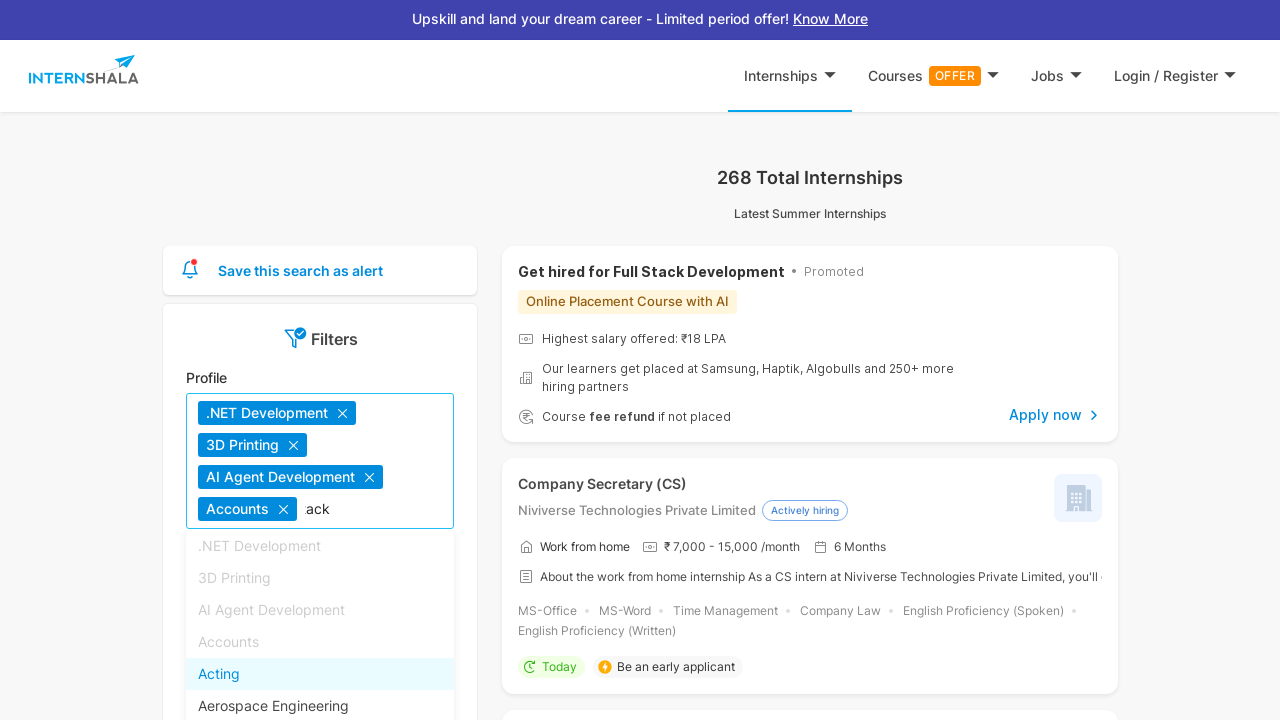

Pressed Enter to select category 'full stack' on //div[@id='select_category_chosen']//input
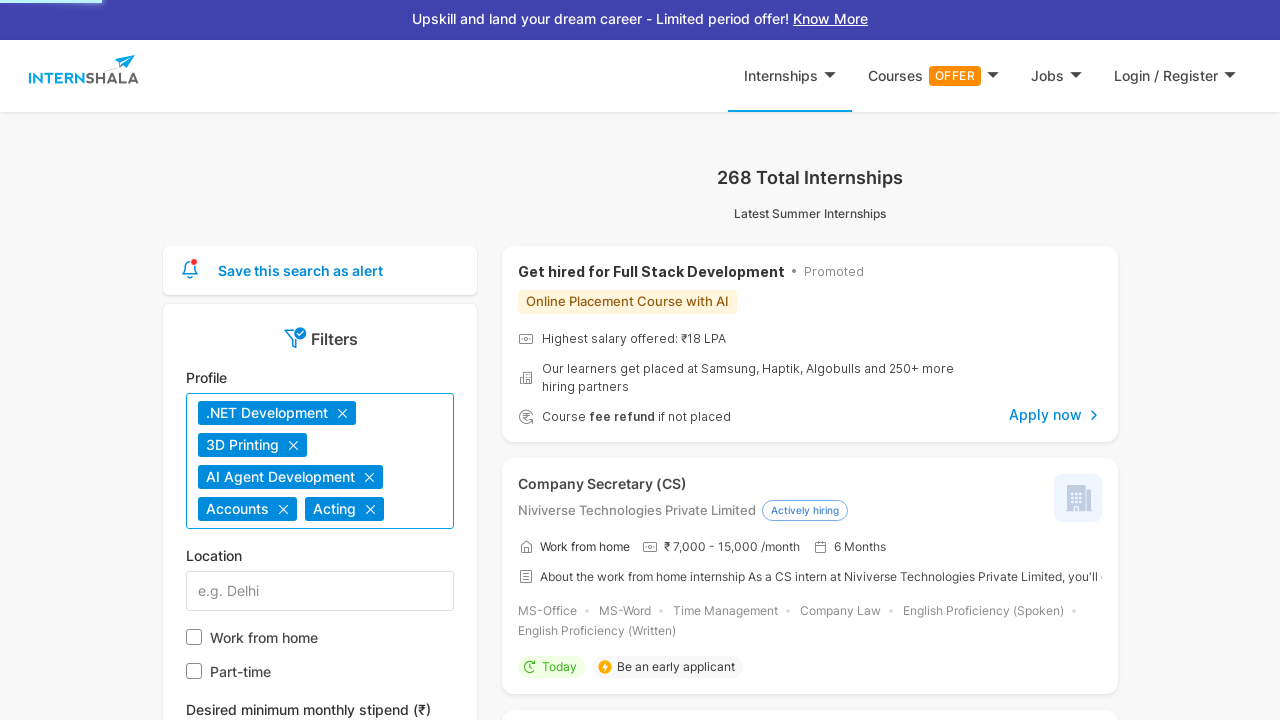

Waited 2 seconds for results to update after selecting 'full stack'
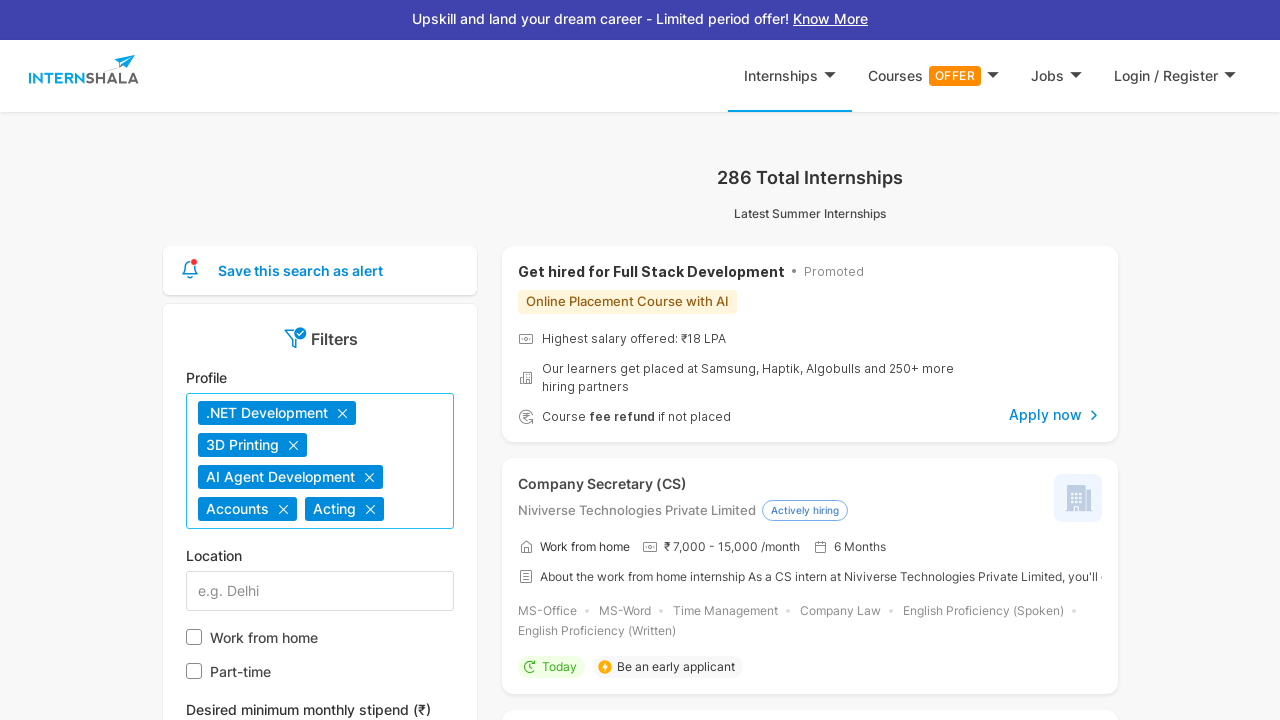

Clicked category dropdown to open it at (320, 461) on #select_category_chosen
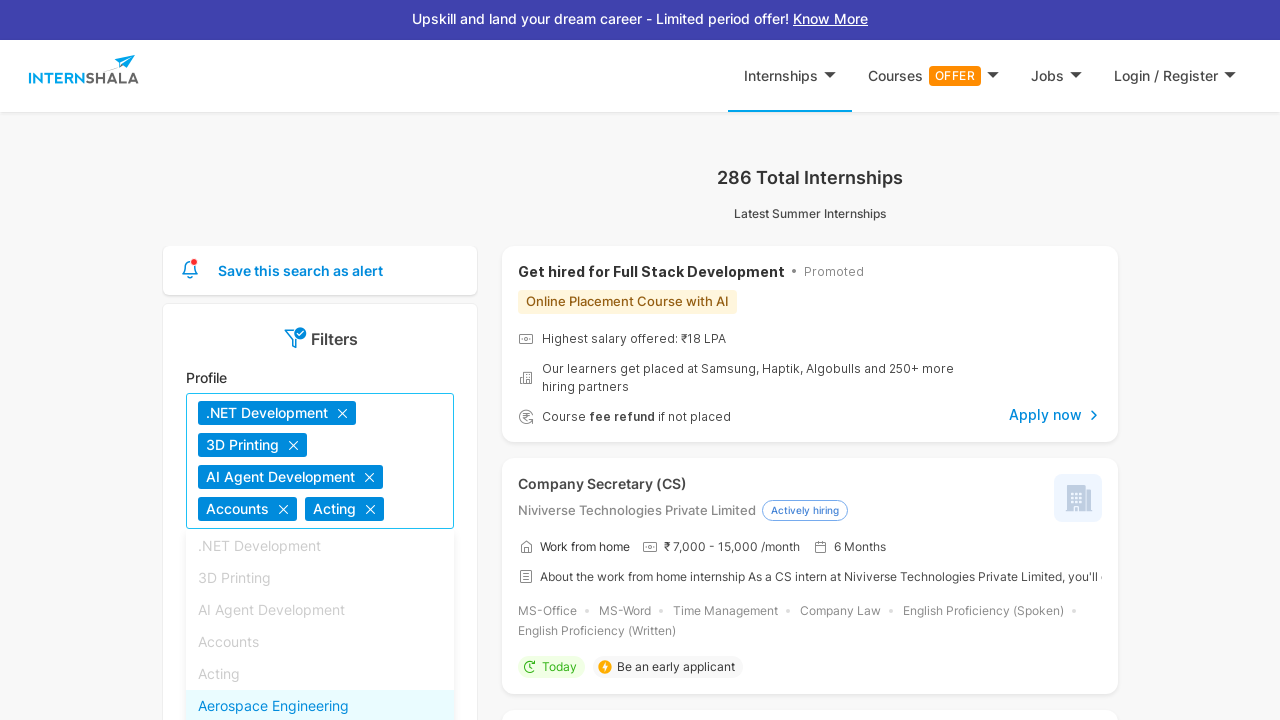

Filled category search field with 'python' on //div[@id='select_category_chosen']//input
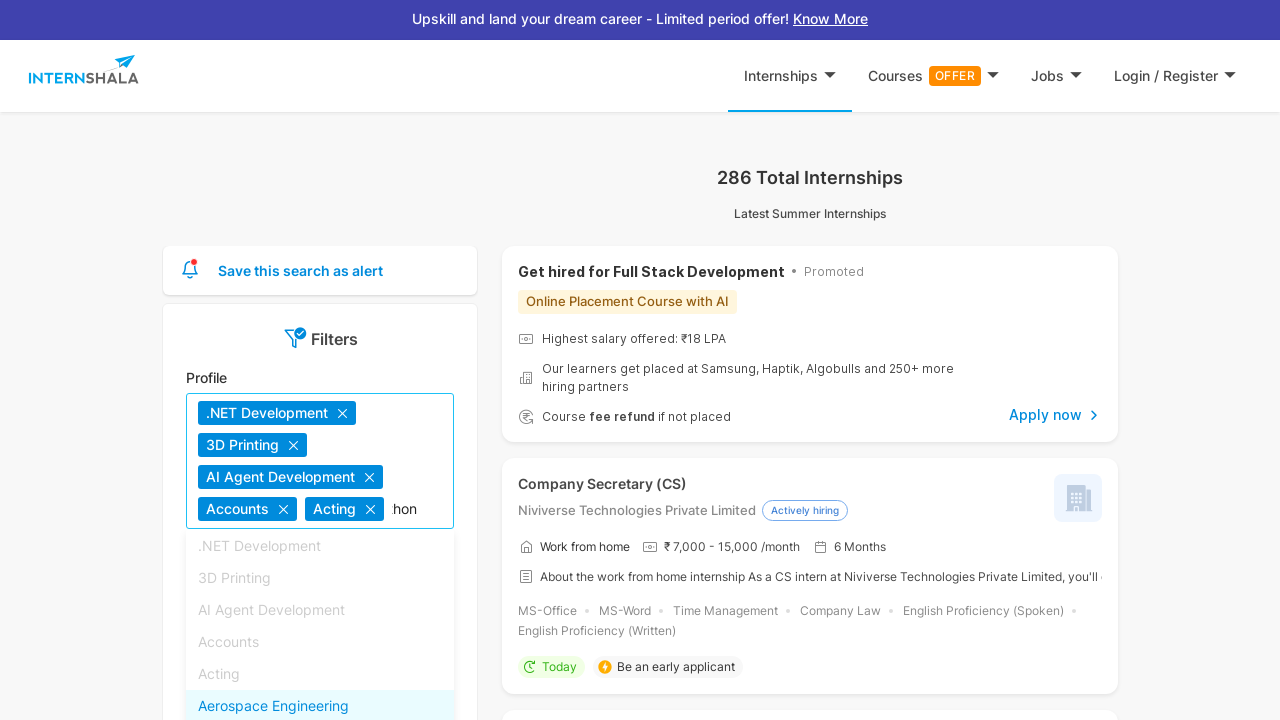

Pressed Enter to select category 'python' on //div[@id='select_category_chosen']//input
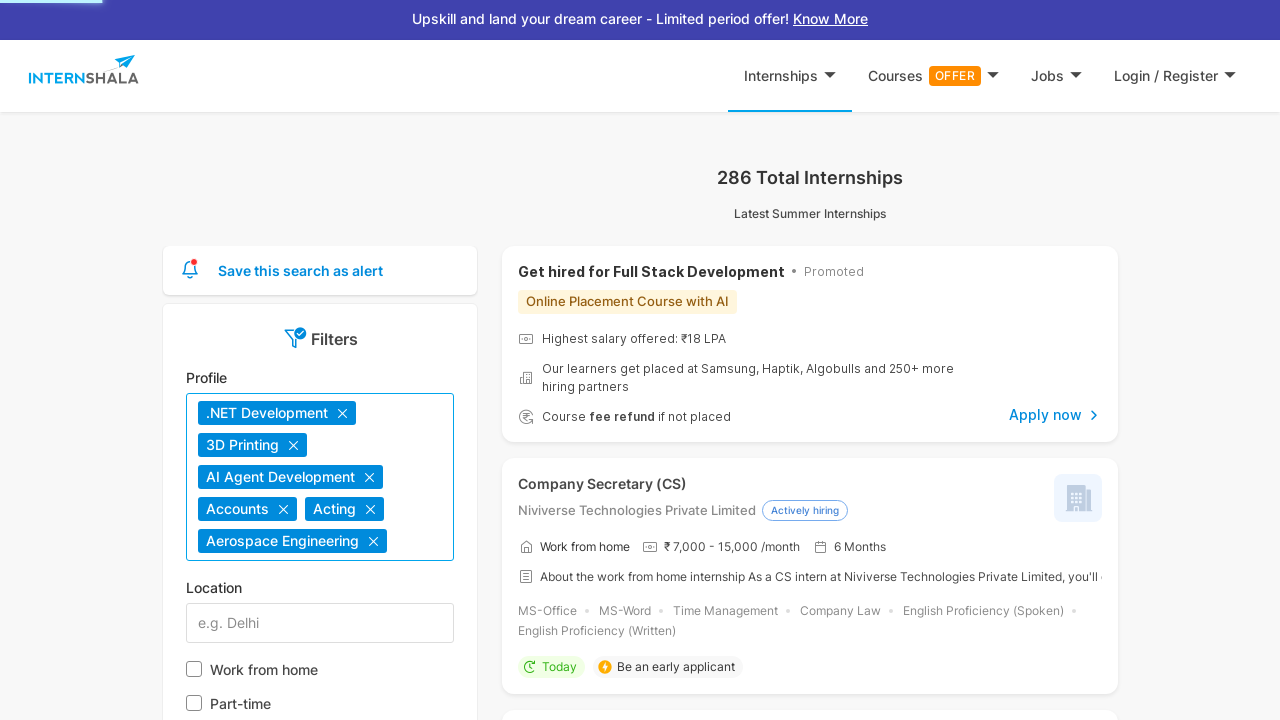

Waited 2 seconds for results to update after selecting 'python'
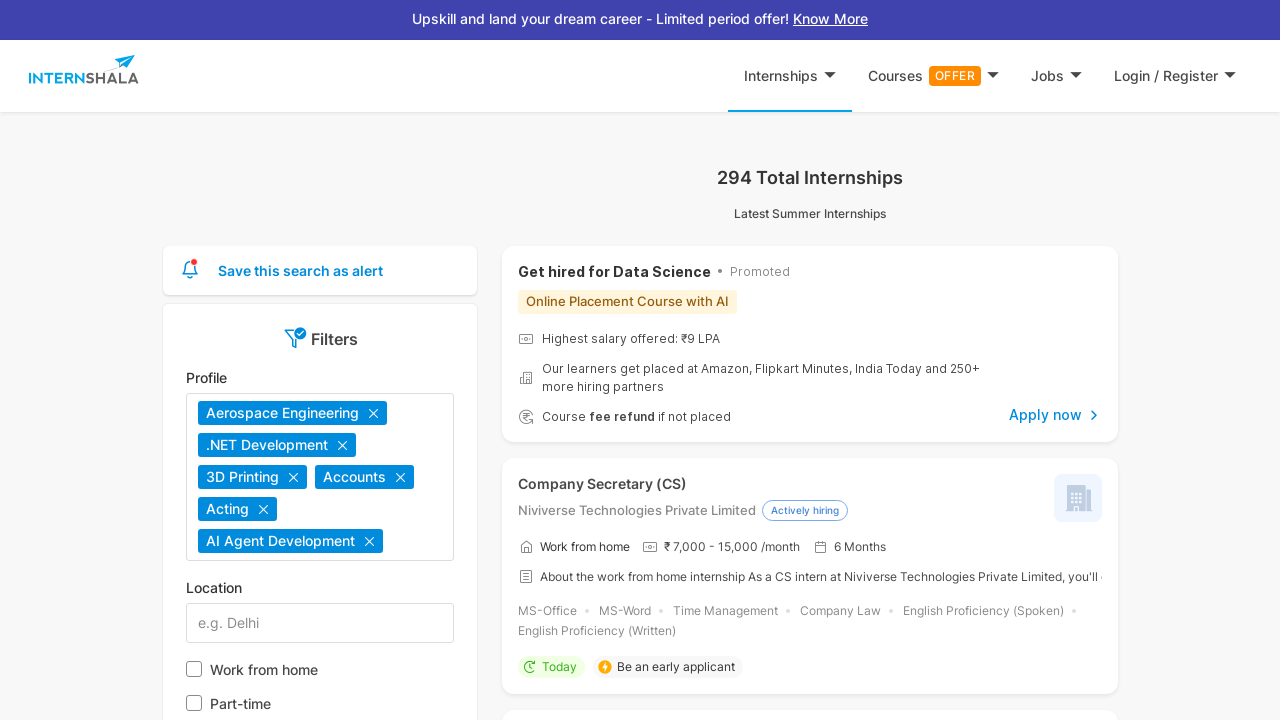

Clicked category dropdown to open it at (320, 84) on #select_category_chosen
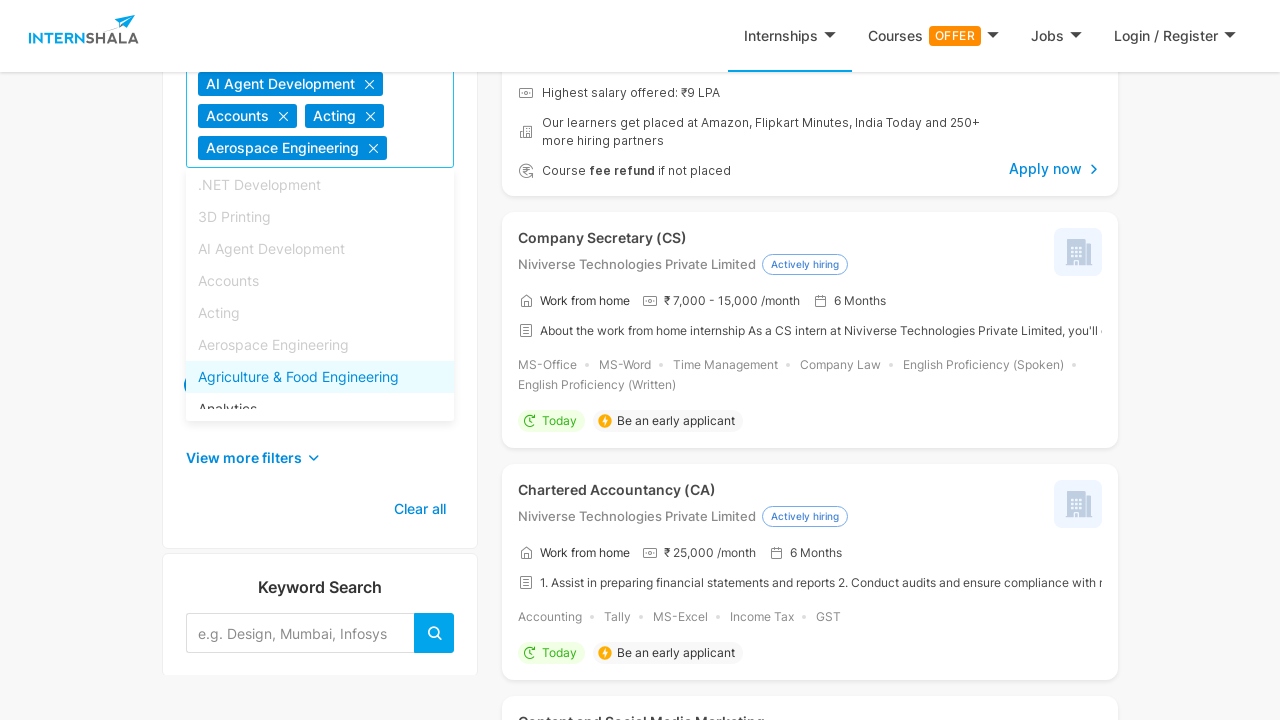

Filled category search field with 'javascript' on //div[@id='select_category_chosen']//input
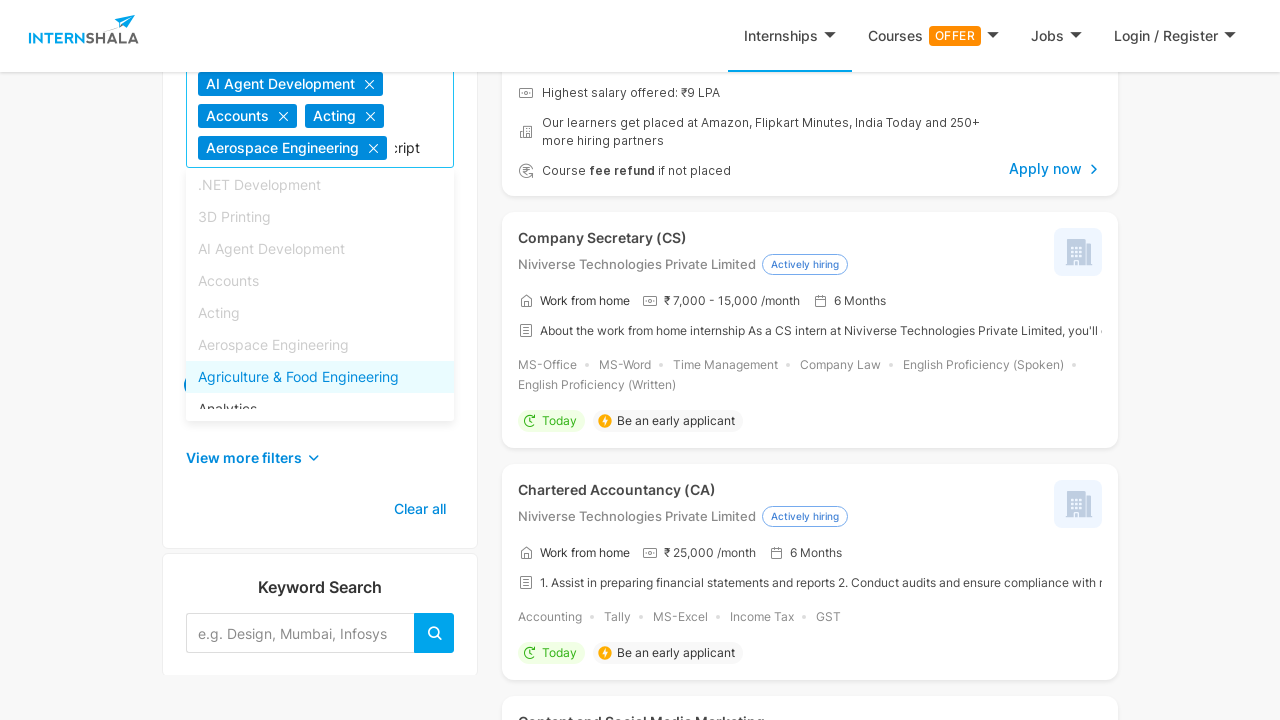

Pressed Enter to select category 'javascript' on //div[@id='select_category_chosen']//input
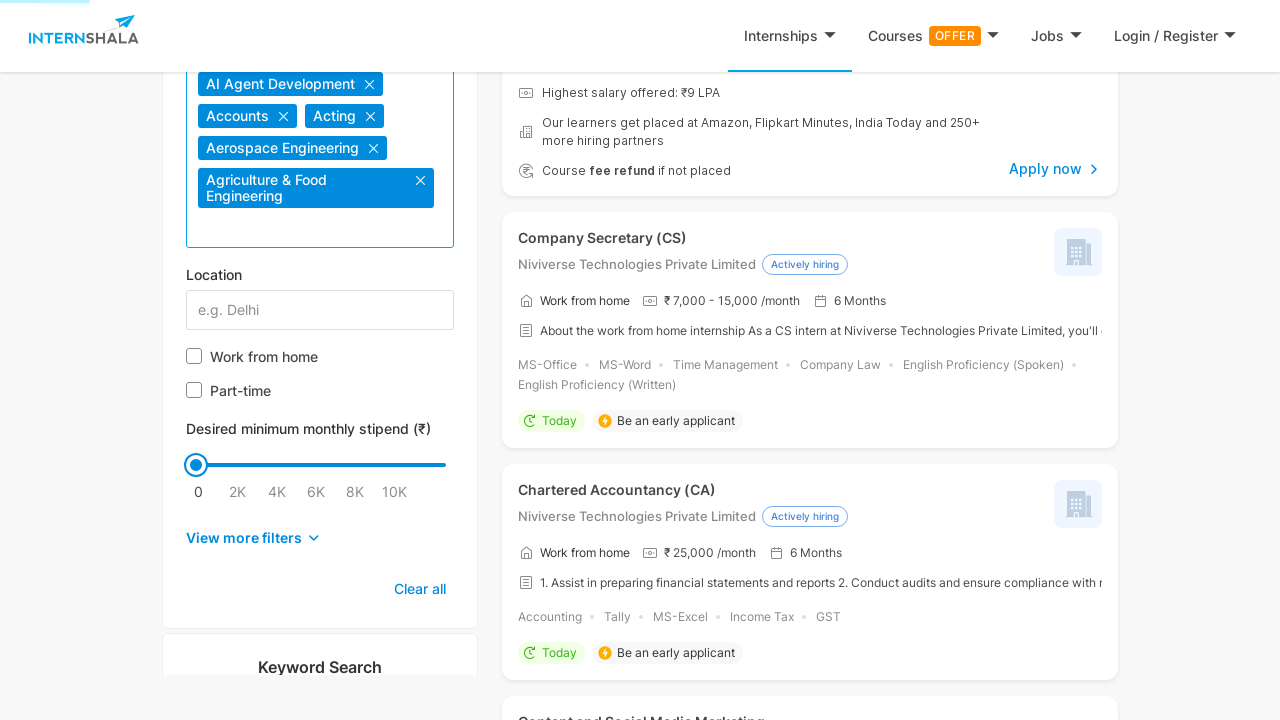

Waited 2 seconds for results to update after selecting 'javascript'
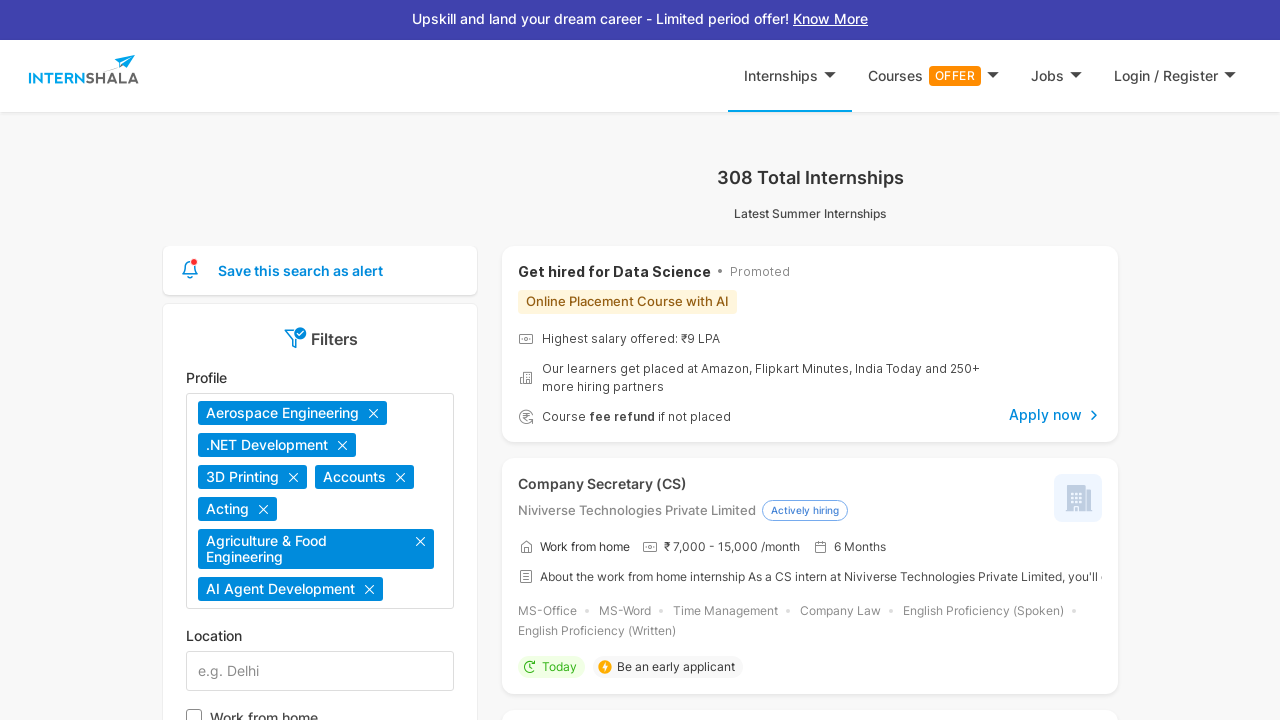

Clicked category dropdown to open it at (320, 517) on #select_category_chosen
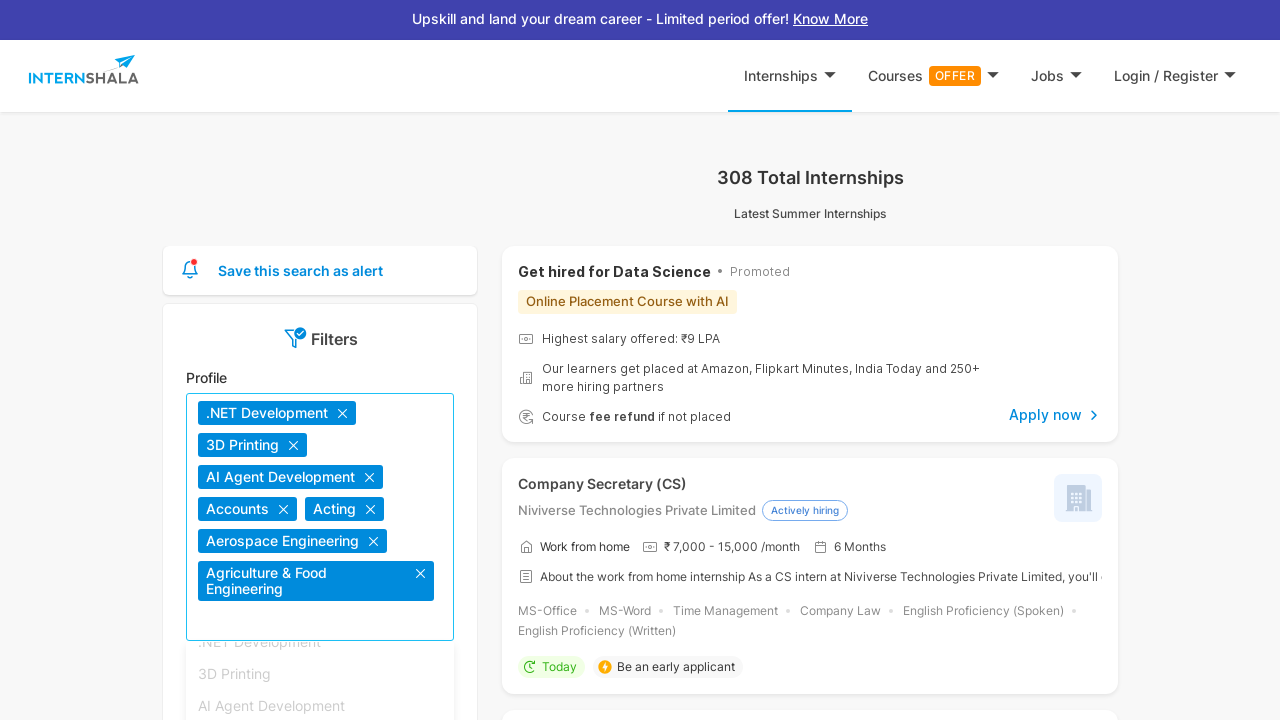

Filled category search field with 'artificial intelligence' on //div[@id='select_category_chosen']//input
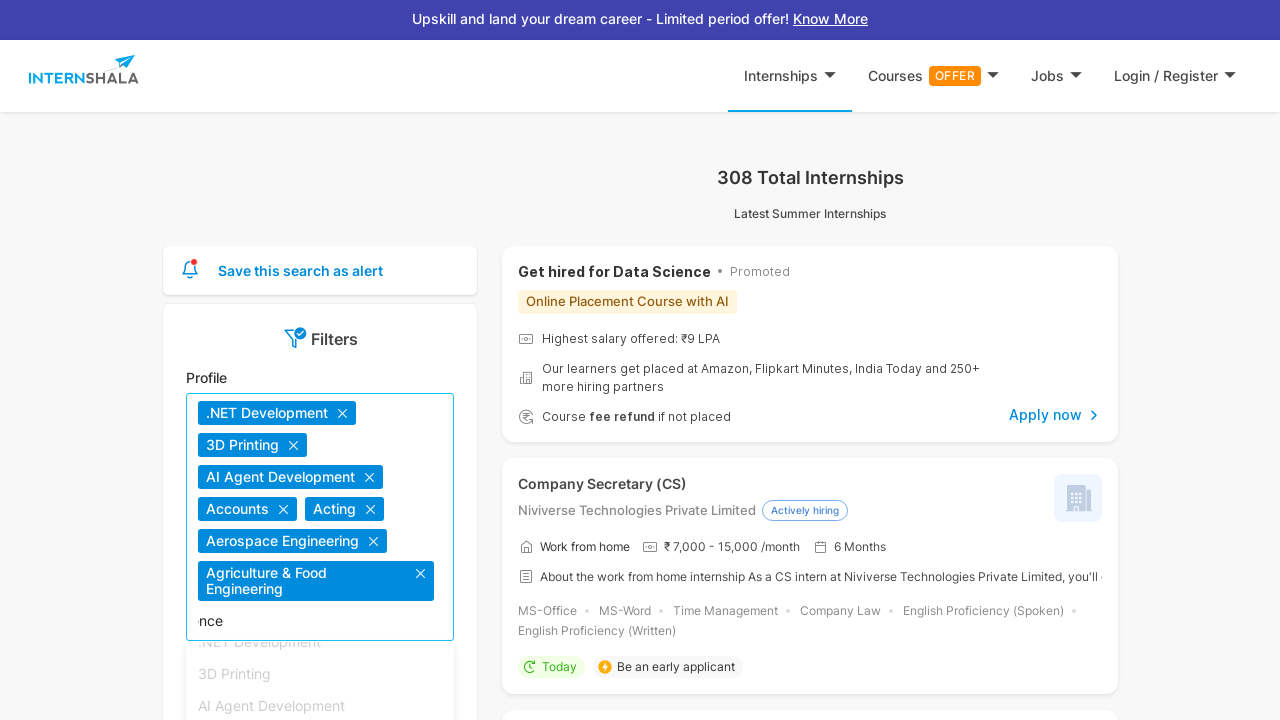

Pressed Enter to select category 'artificial intelligence' on //div[@id='select_category_chosen']//input
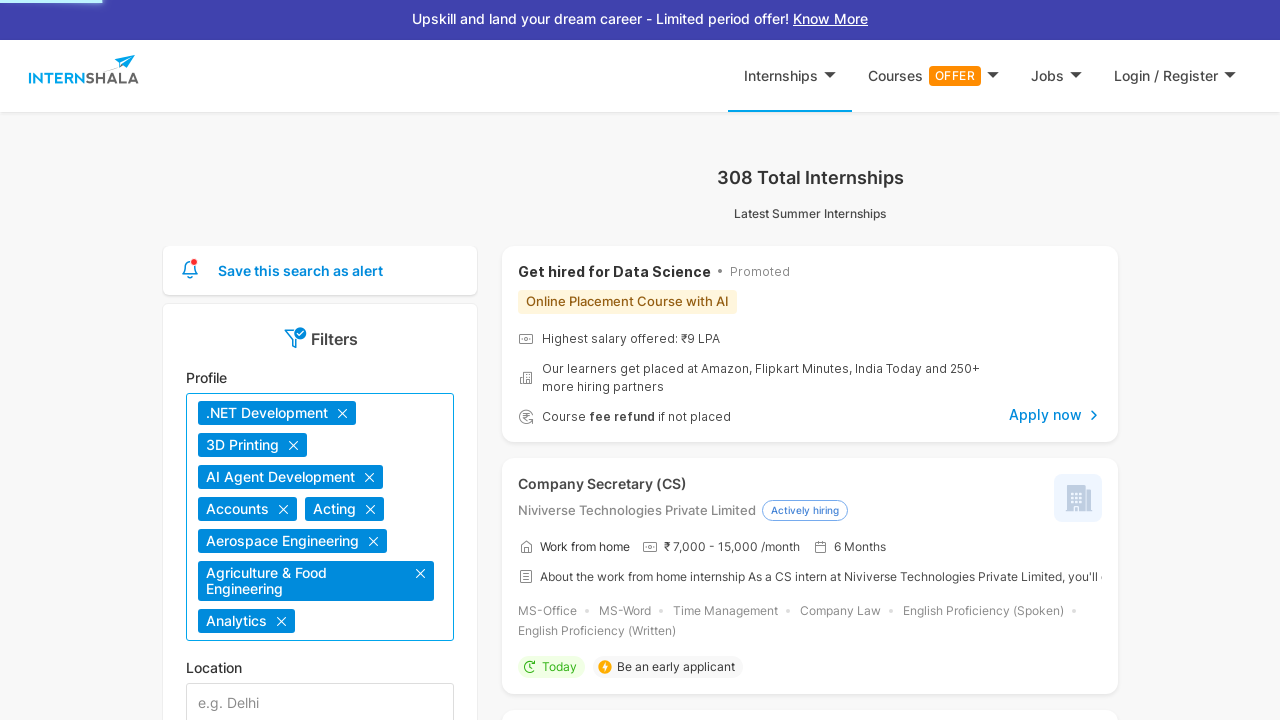

Waited 2 seconds for results to update after selecting 'artificial intelligence'
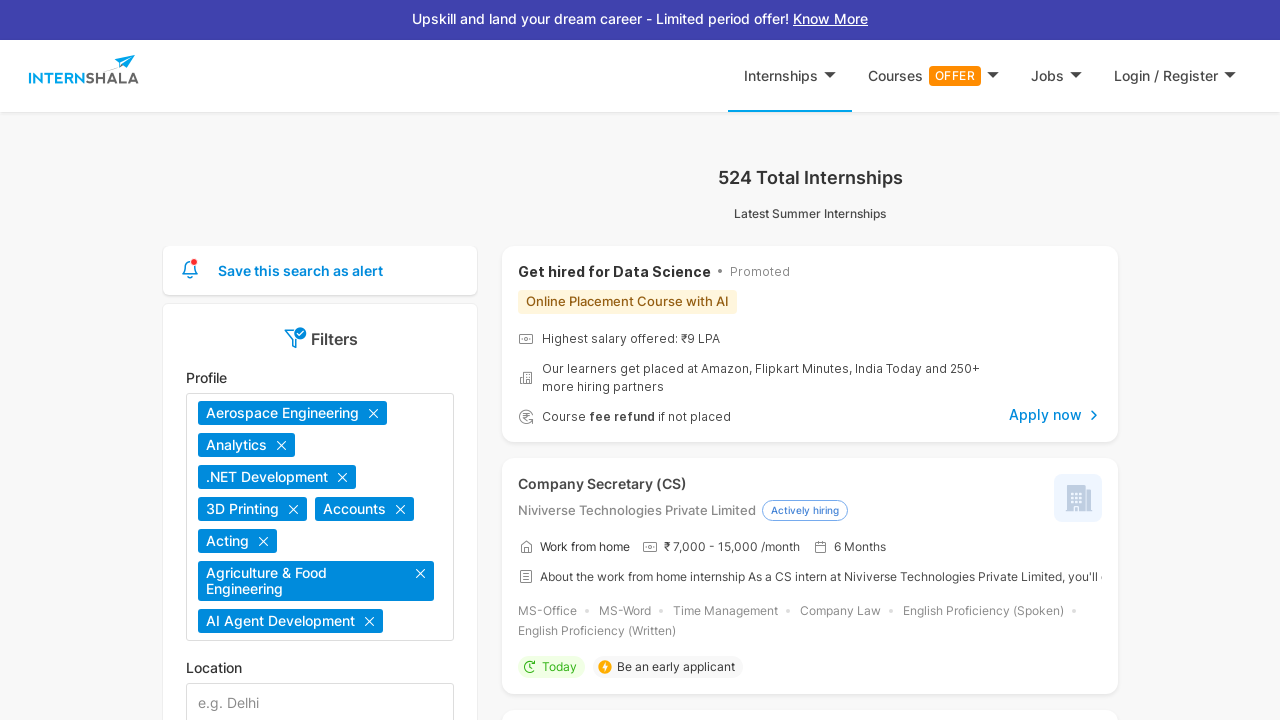

Clicked category dropdown to open it at (320, 517) on #select_category_chosen
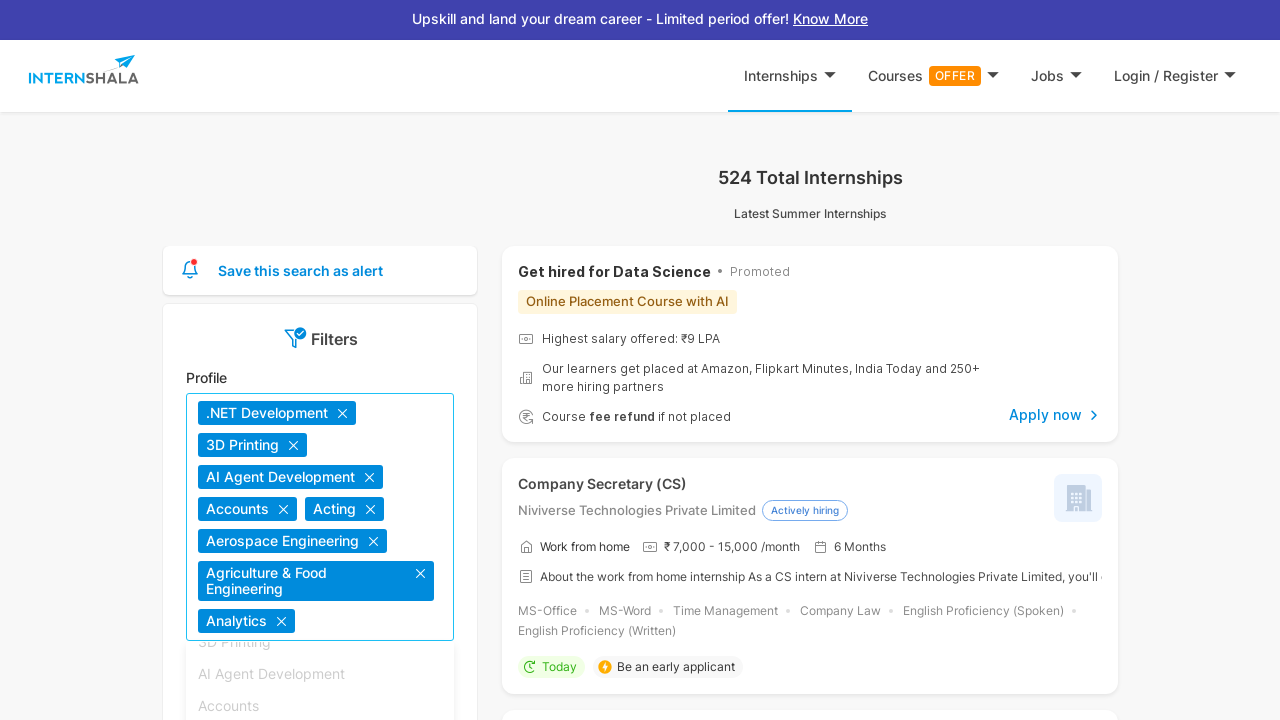

Filled category search field with 'software development' on //div[@id='select_category_chosen']//input
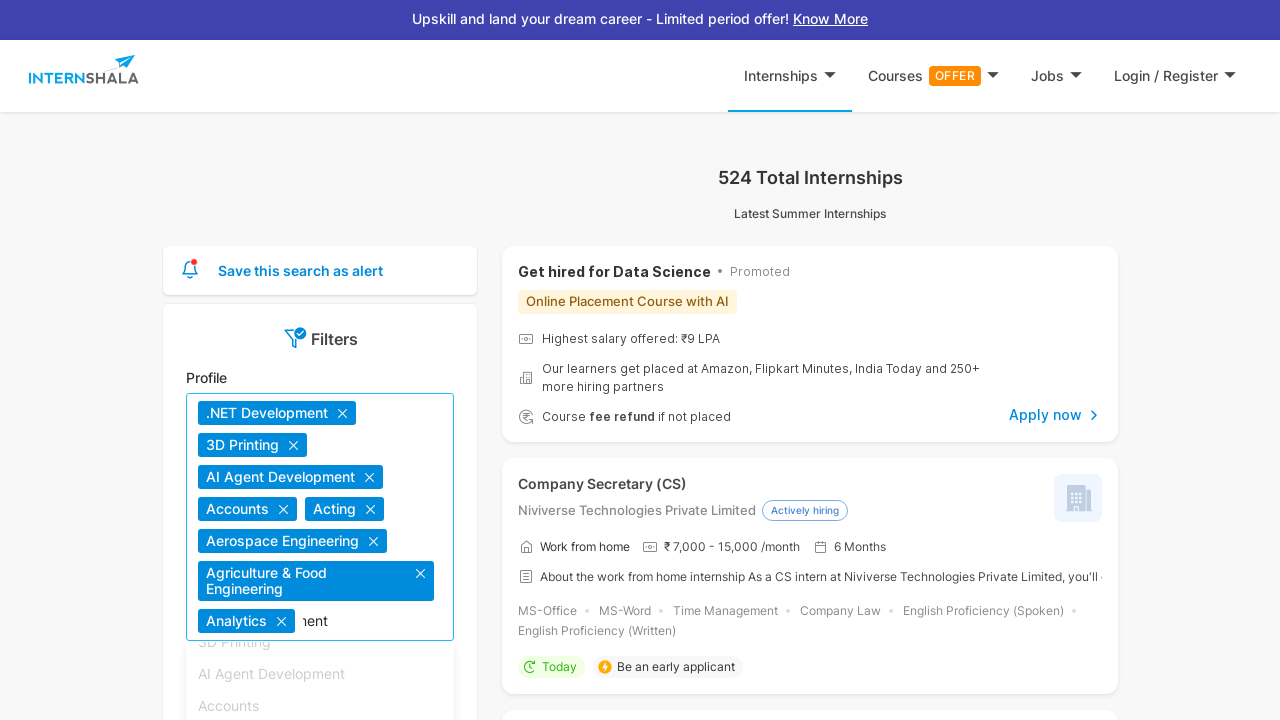

Pressed Enter to select category 'software development' on //div[@id='select_category_chosen']//input
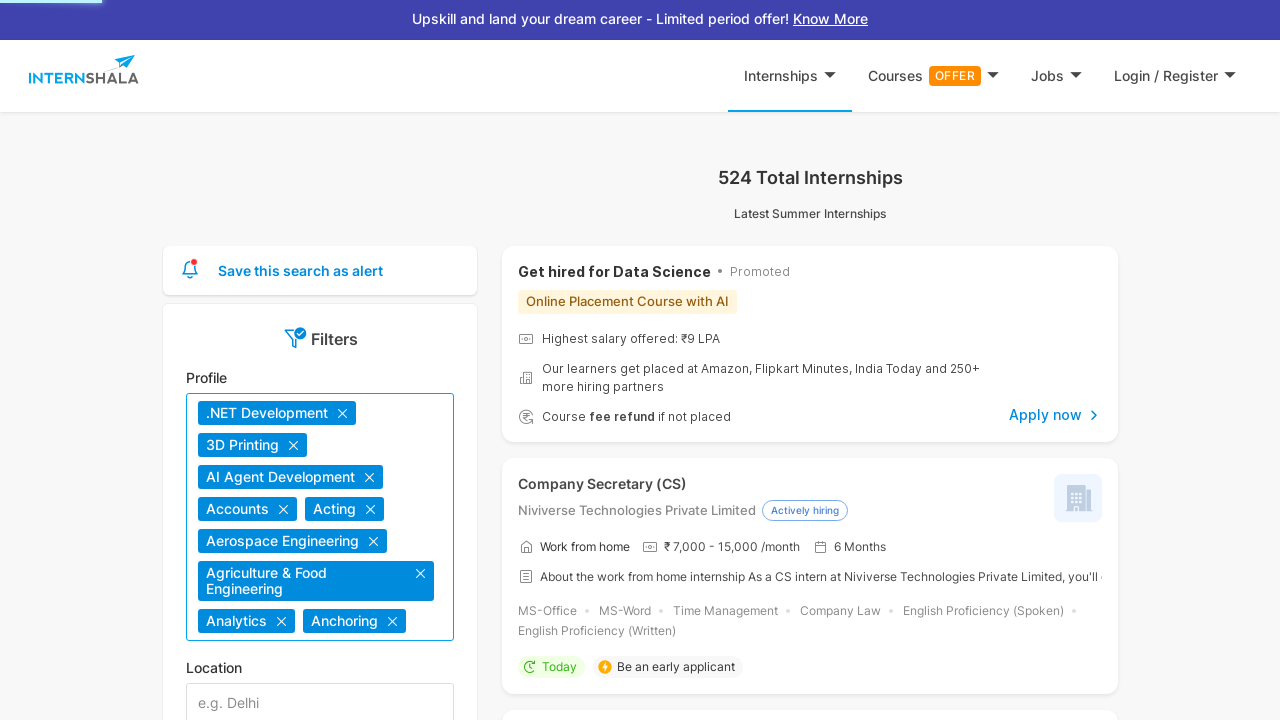

Waited 2 seconds for results to update after selecting 'software development'
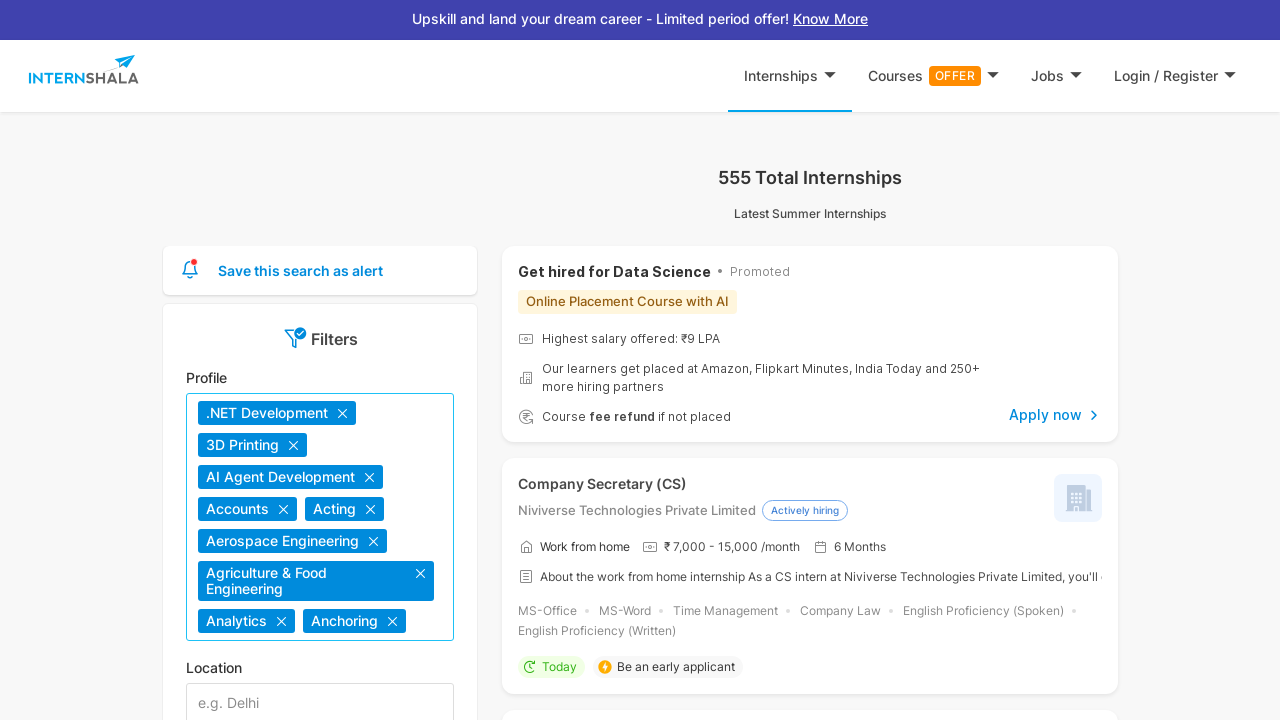

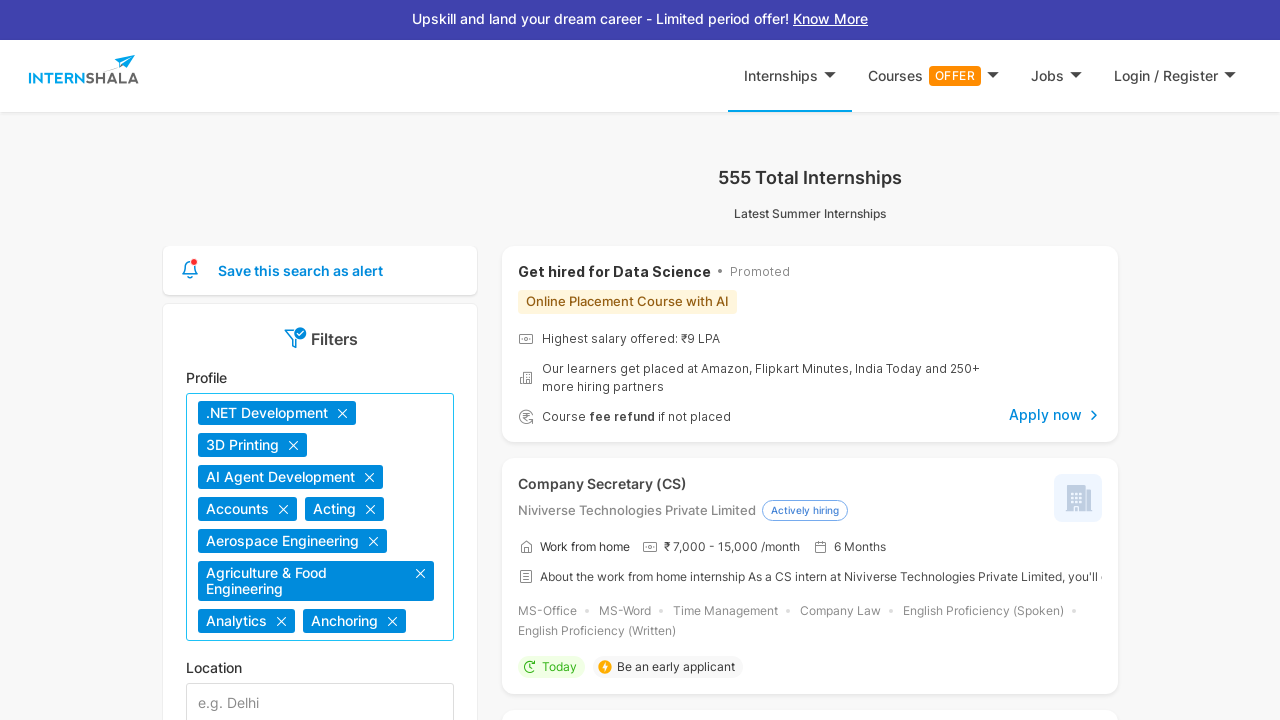